Tests pagination functionality on PTT Stock forum by navigating through multiple pages using the "previous page" button

Starting URL: https://www.ptt.cc/bbs/Stock/index.html

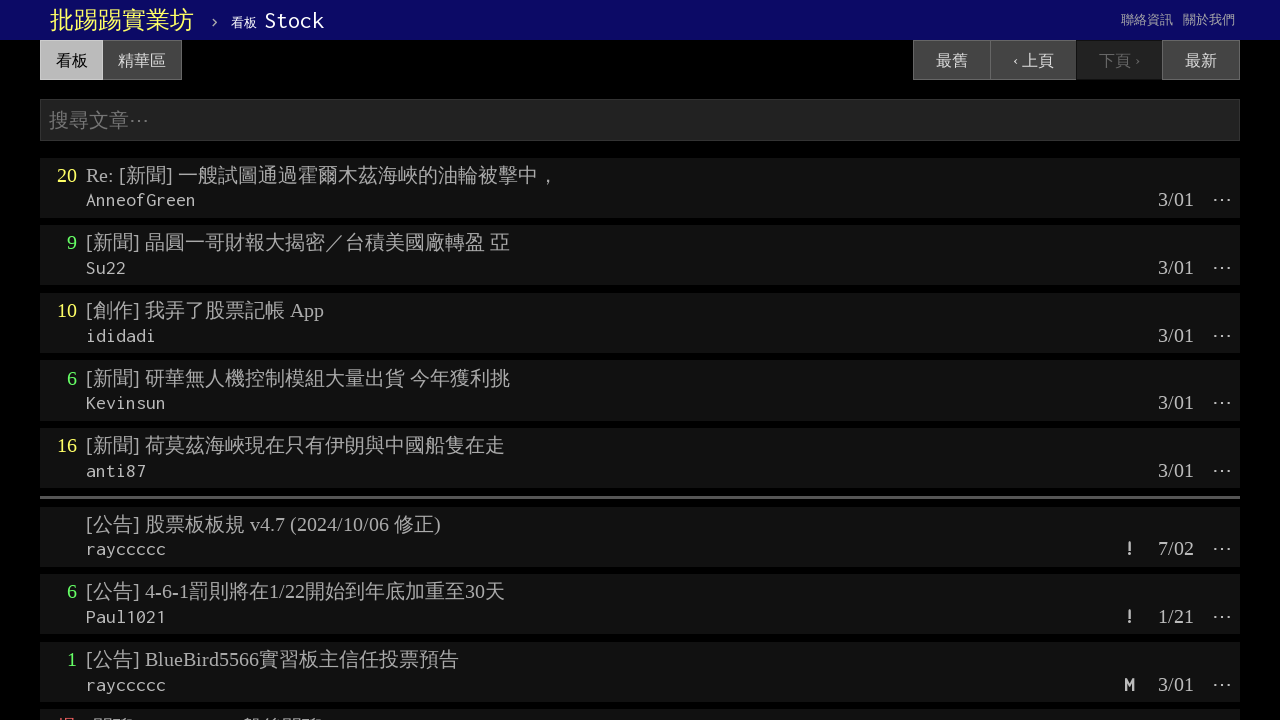

Waited for page titles to load on initial page
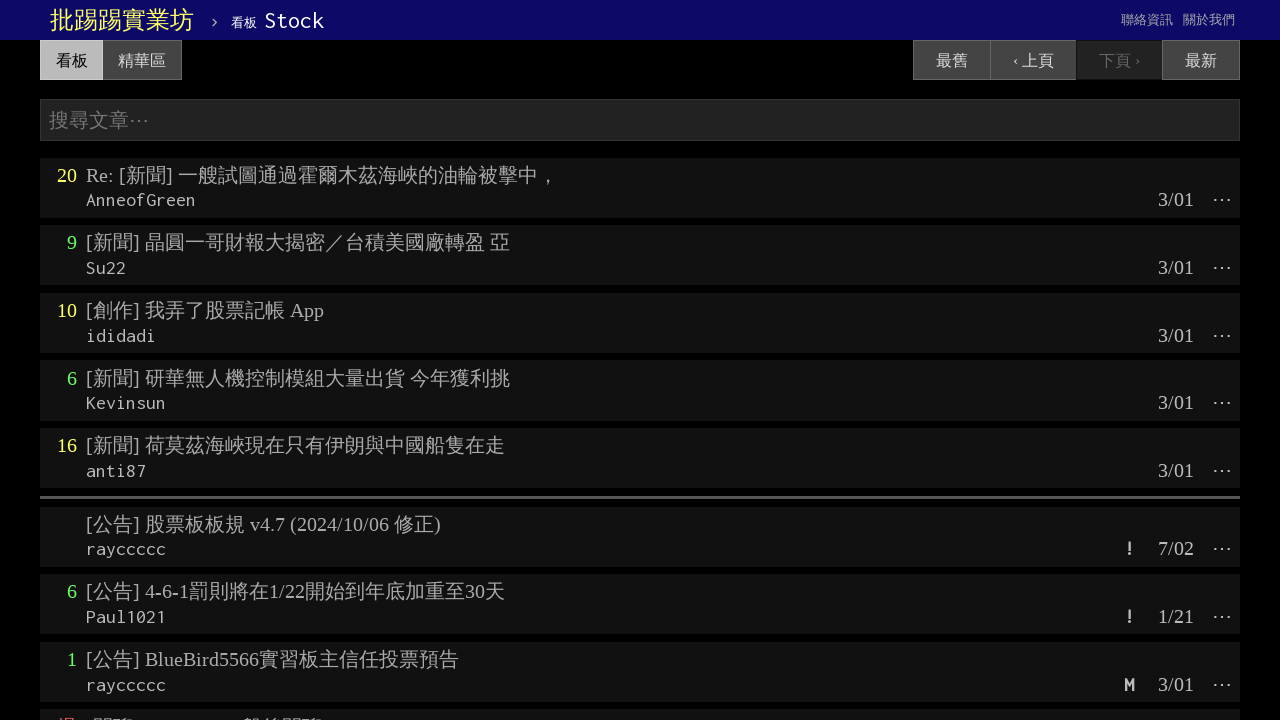

Waited for titles to be visible on page 1
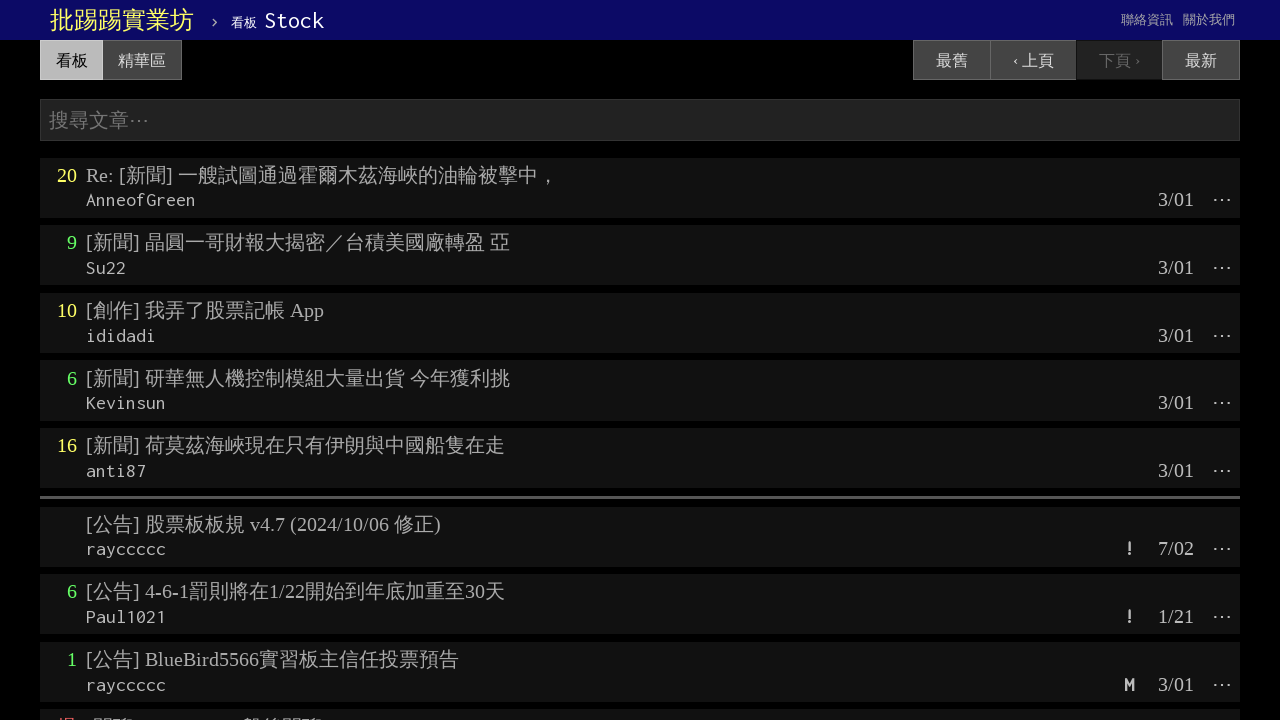

Clicked 'previous page' button to navigate to older posts (iteration 1) at (1033, 60) on a:has-text('‹ 上頁')
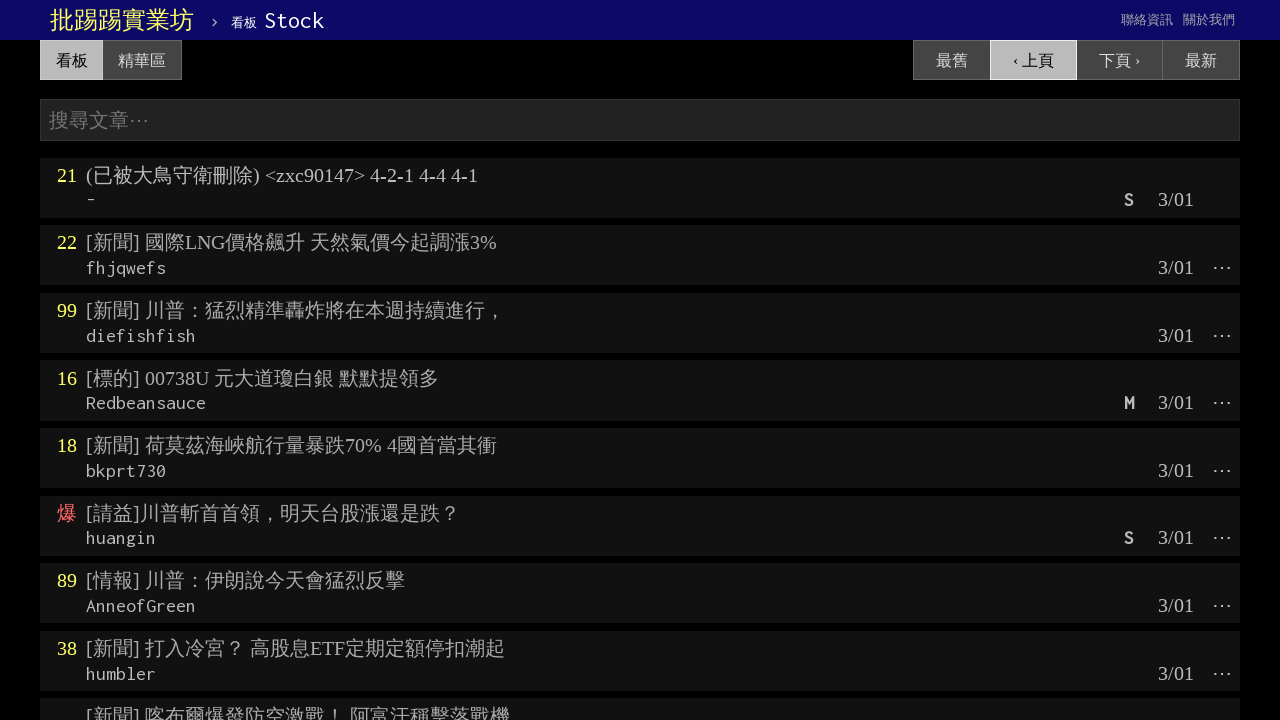

Waited for page to load after navigation (iteration 1)
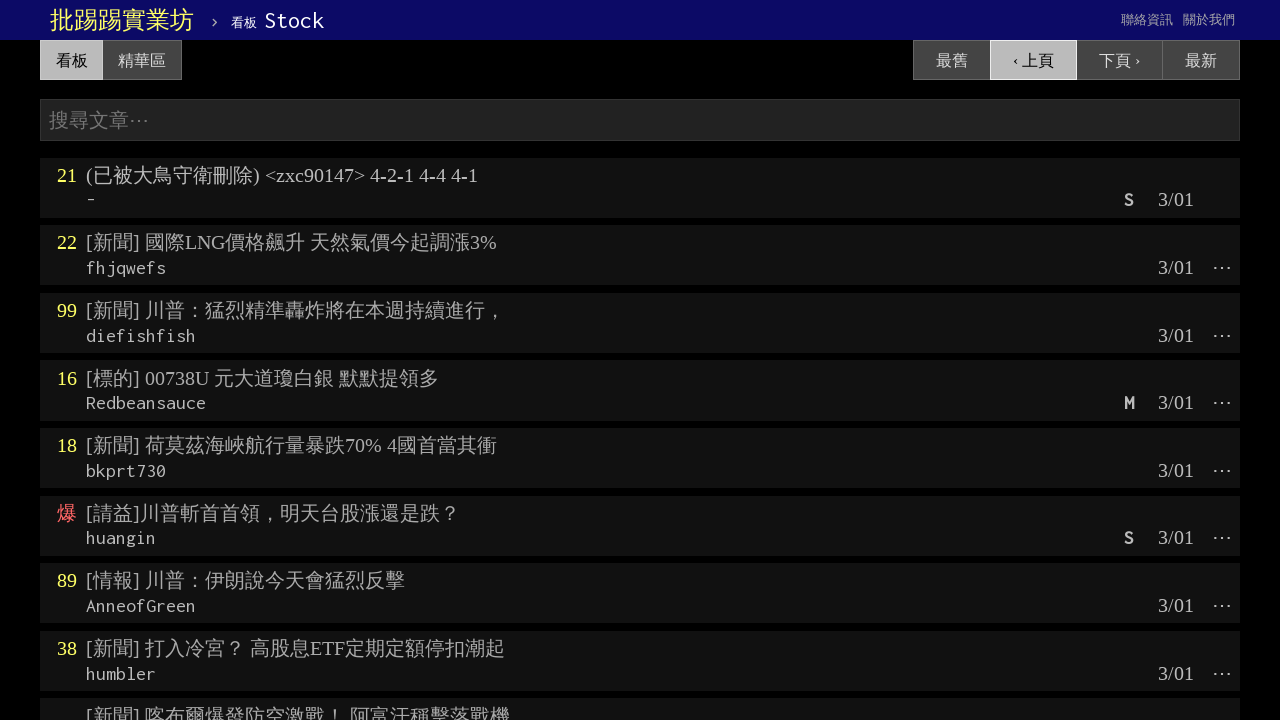

Waited for titles to be visible on page 2
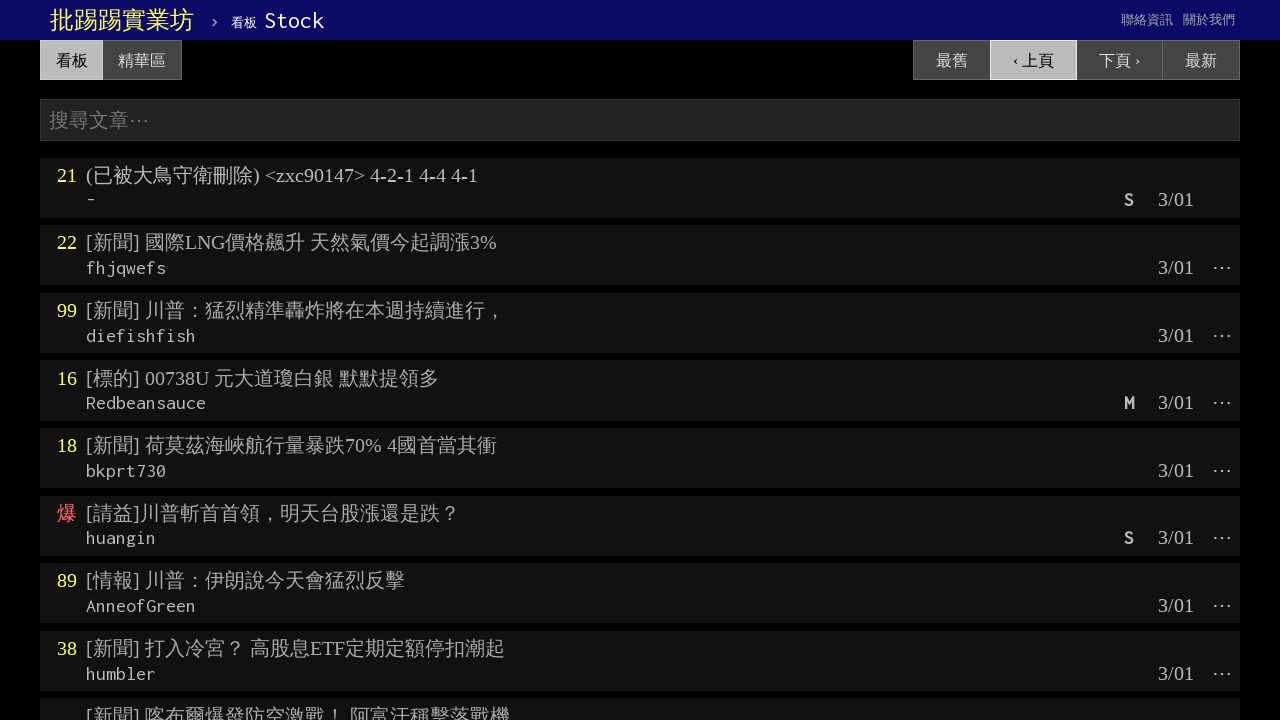

Clicked 'previous page' button to navigate to older posts (iteration 2) at (1033, 60) on a:has-text('‹ 上頁')
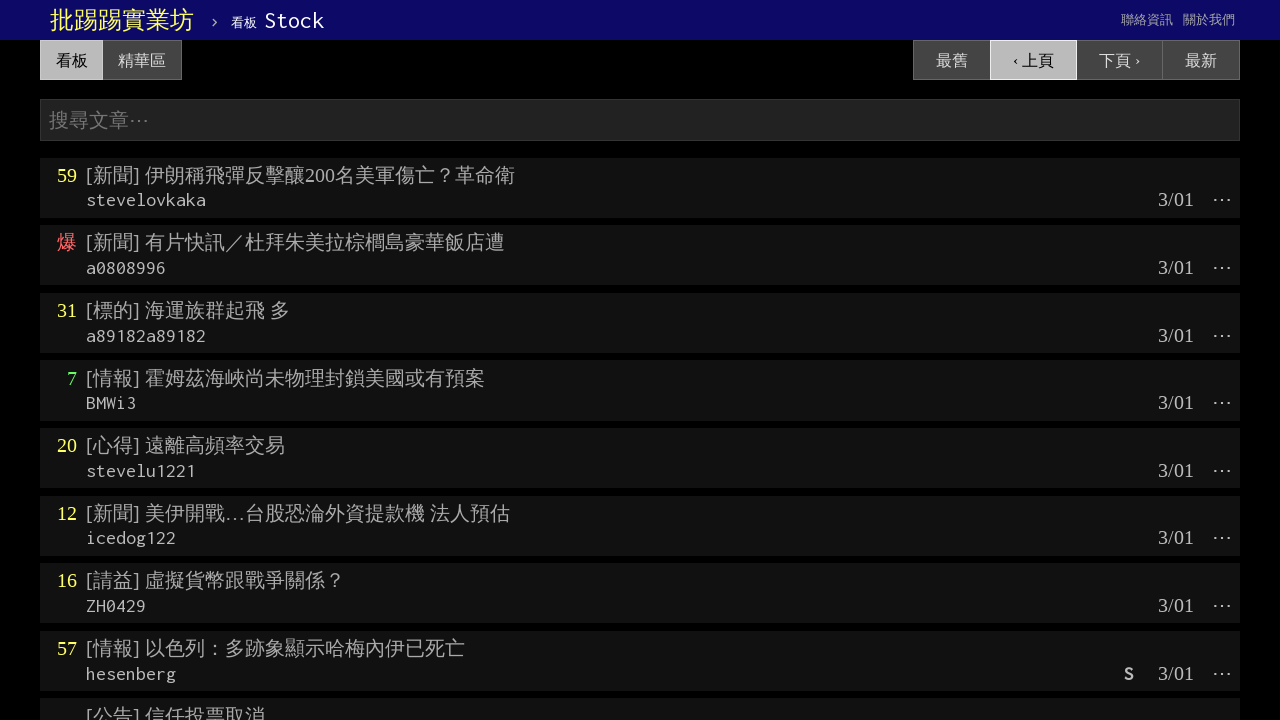

Waited for page to load after navigation (iteration 2)
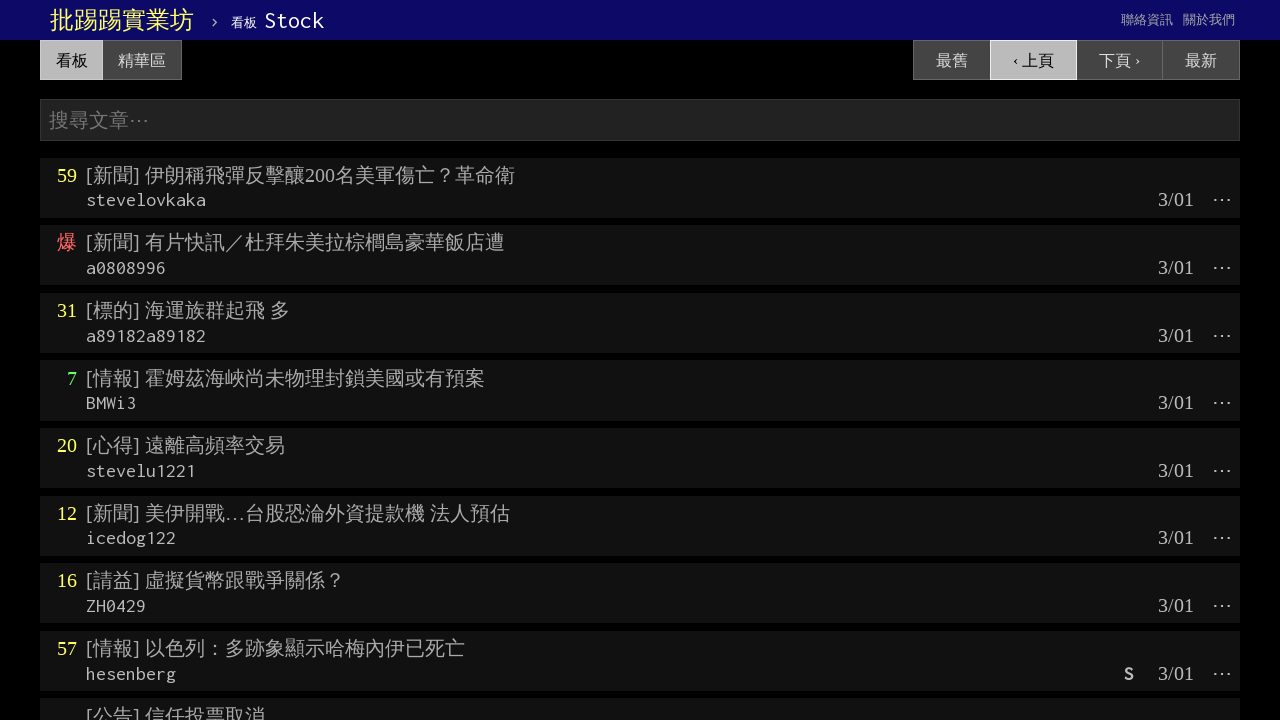

Waited for titles to be visible on page 3
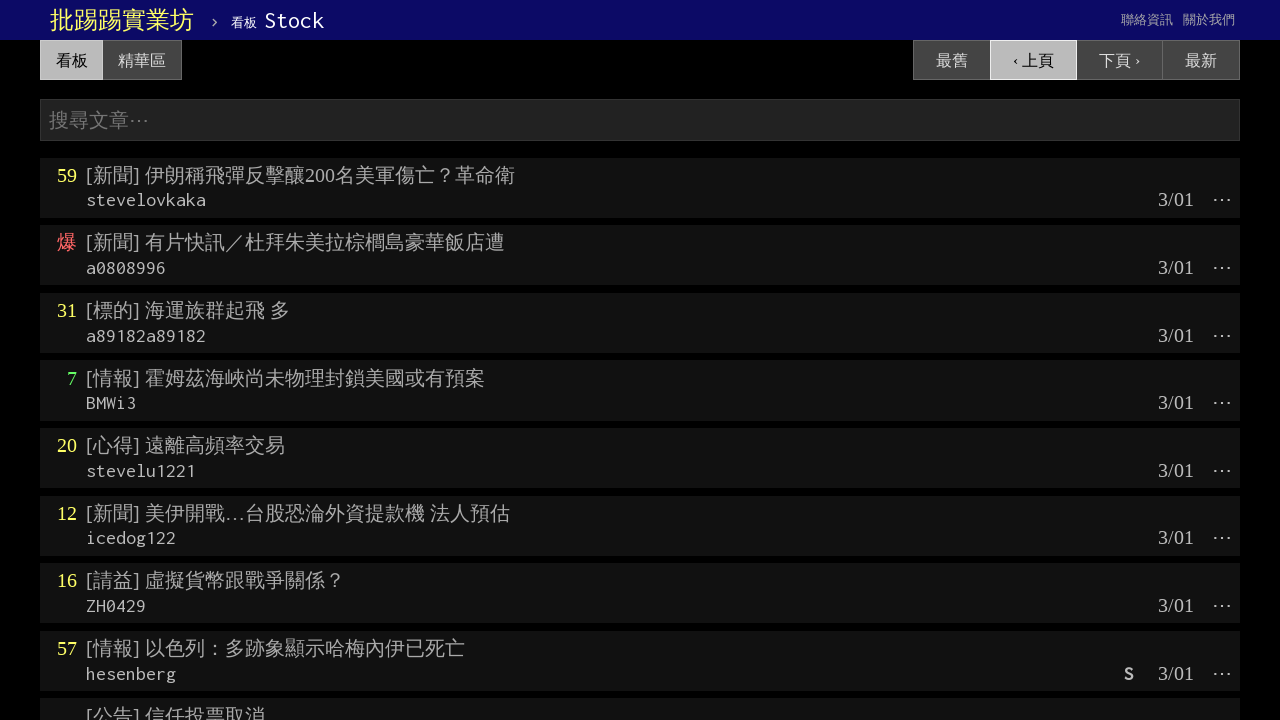

Clicked 'previous page' button to navigate to older posts (iteration 3) at (1033, 60) on a:has-text('‹ 上頁')
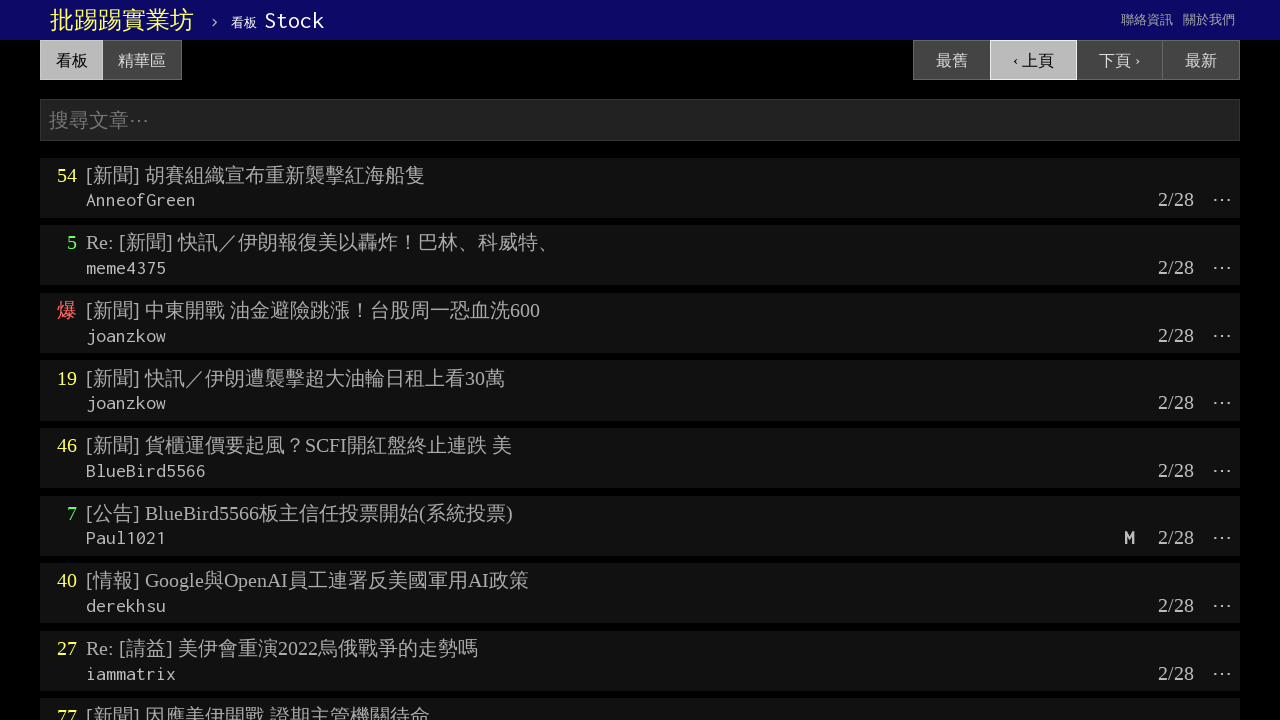

Waited for page to load after navigation (iteration 3)
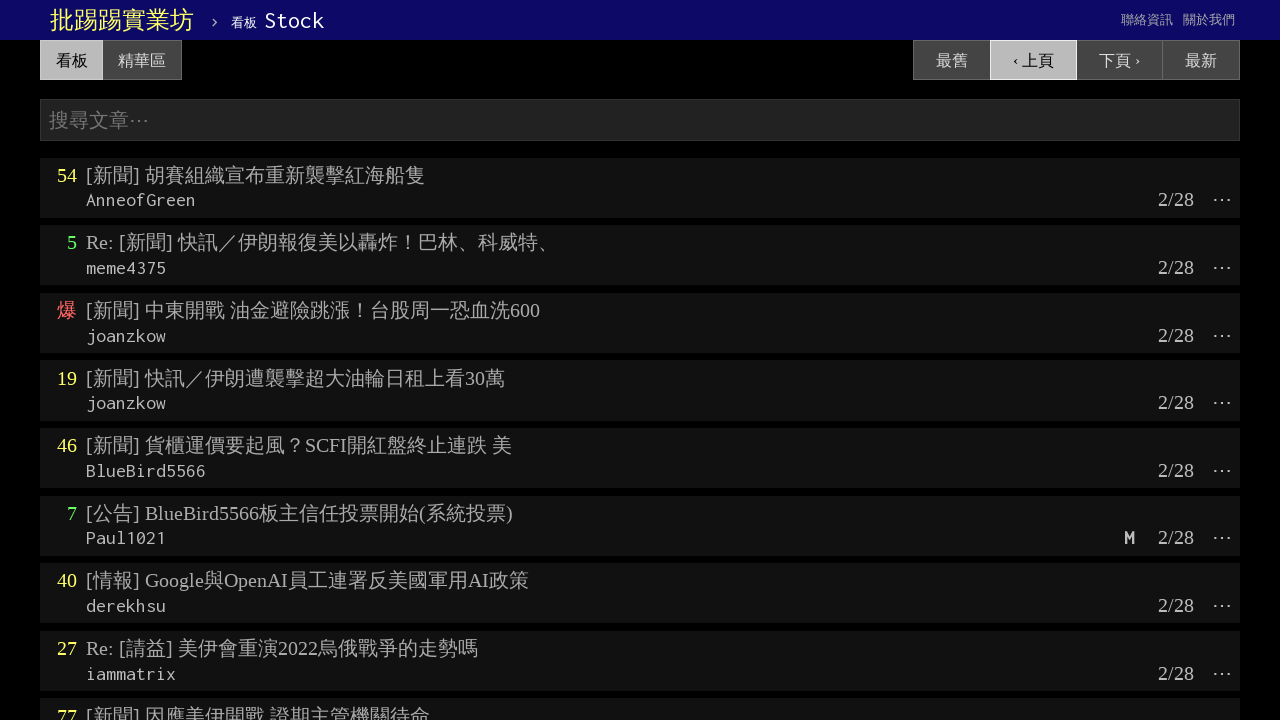

Waited for titles to be visible on page 4
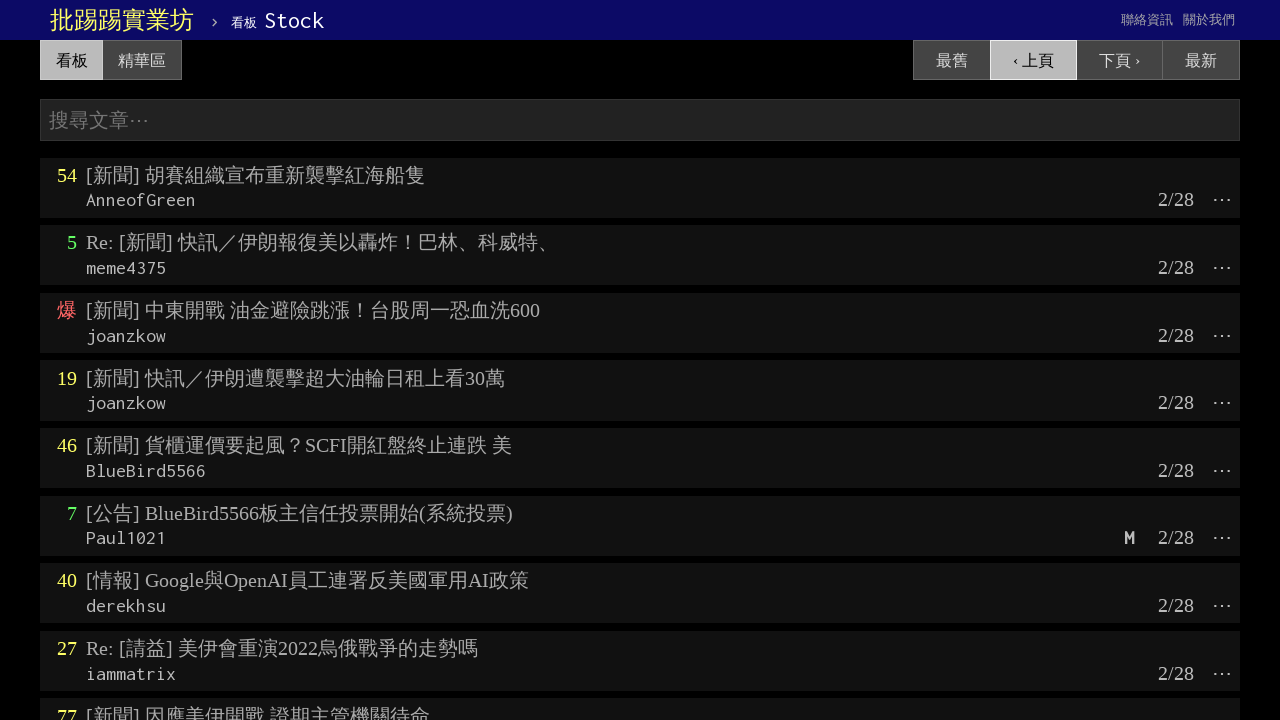

Clicked 'previous page' button to navigate to older posts (iteration 4) at (1033, 60) on a:has-text('‹ 上頁')
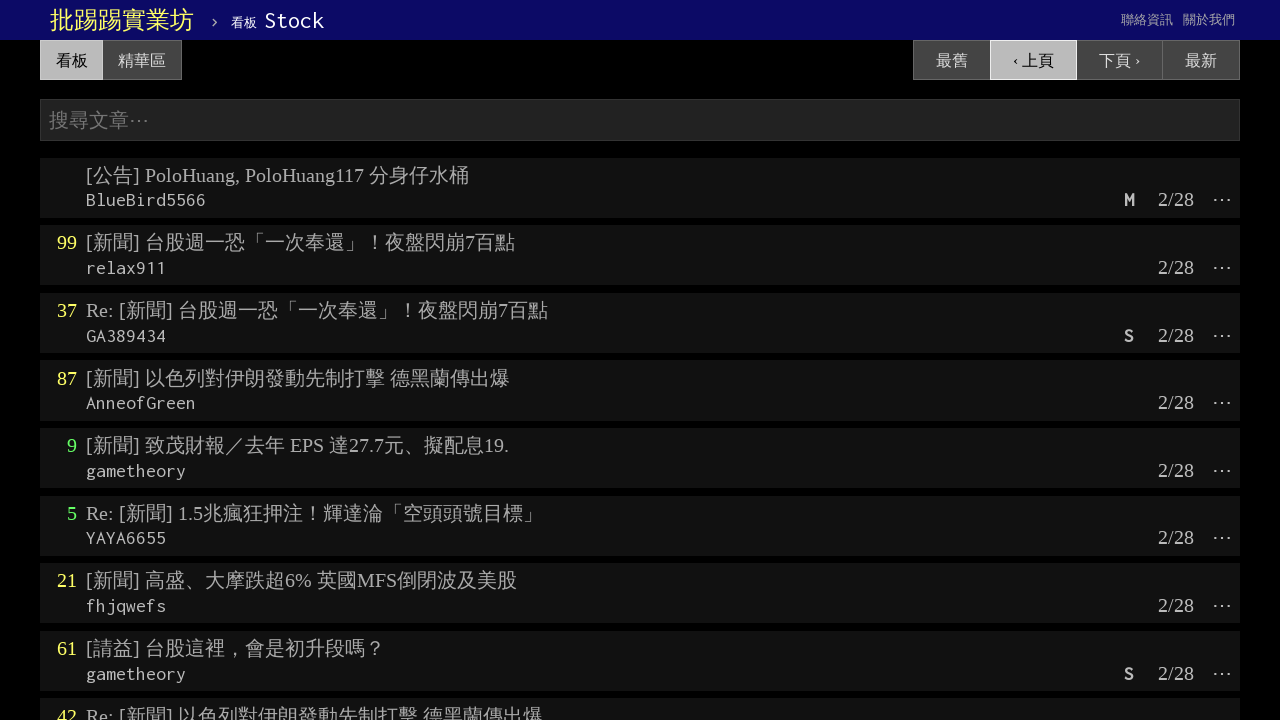

Waited for page to load after navigation (iteration 4)
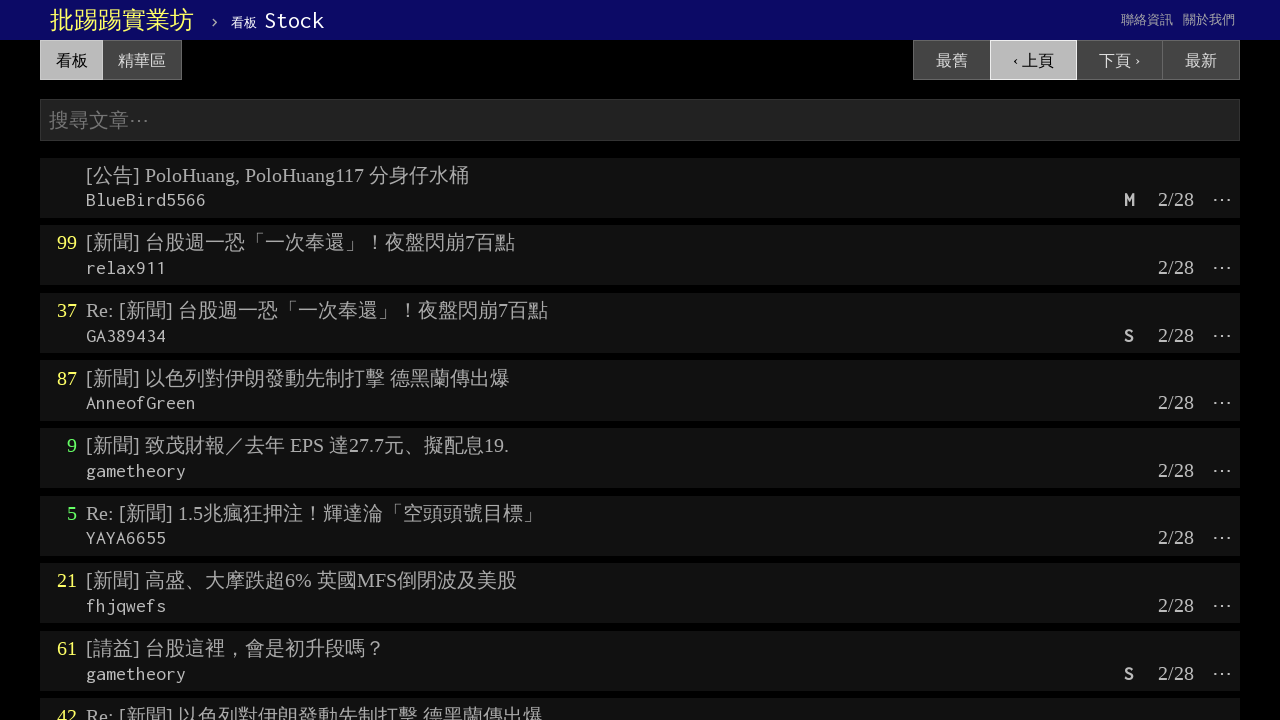

Waited for titles to be visible on page 5
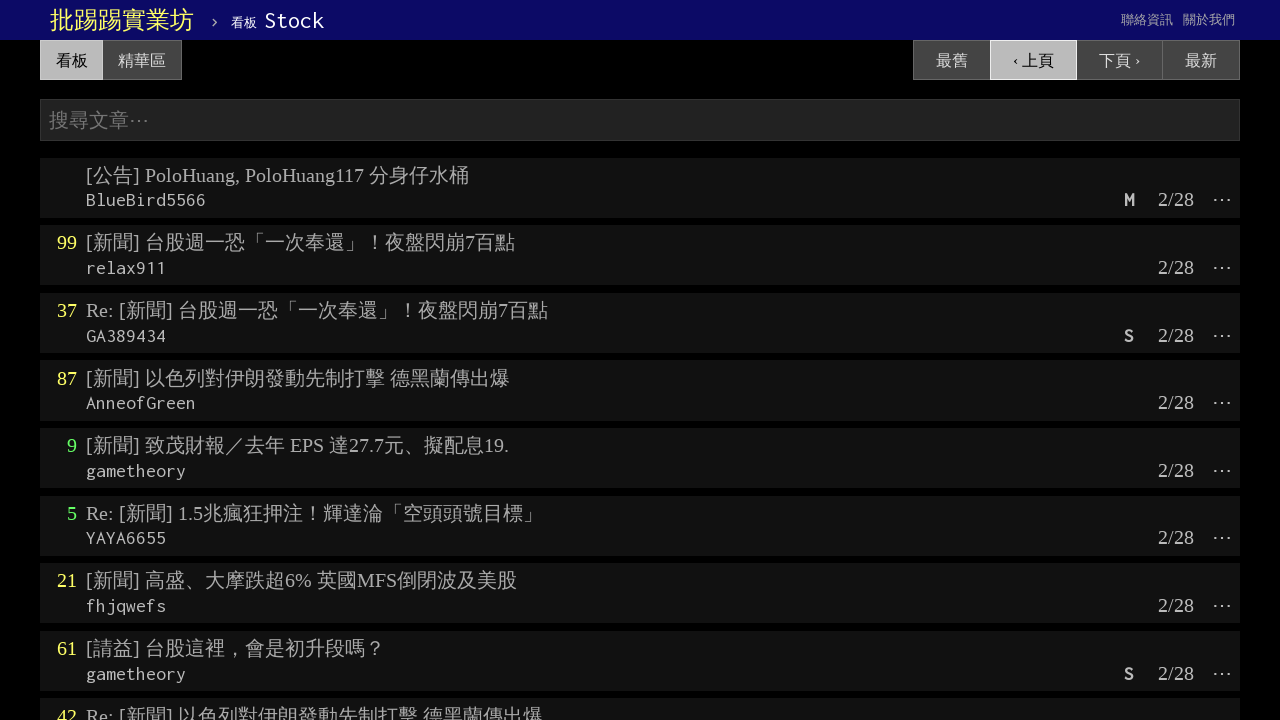

Clicked 'previous page' button to navigate to older posts (iteration 5) at (1033, 60) on a:has-text('‹ 上頁')
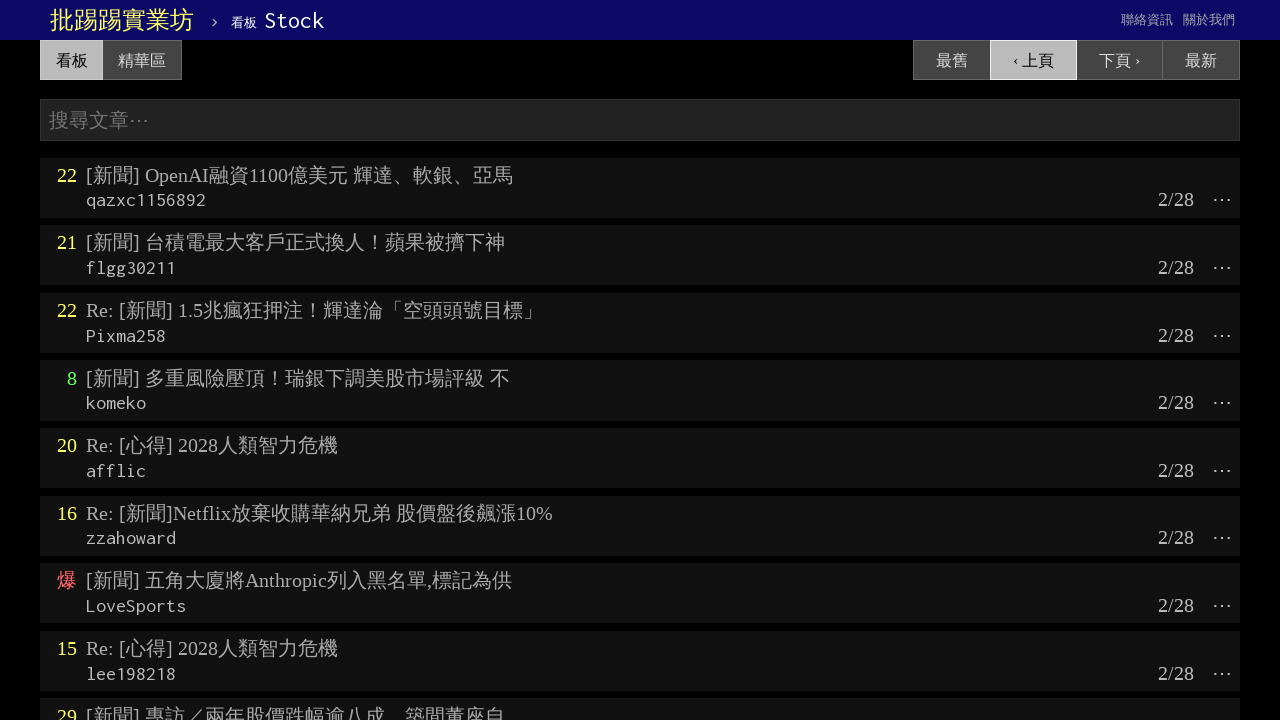

Waited for page to load after navigation (iteration 5)
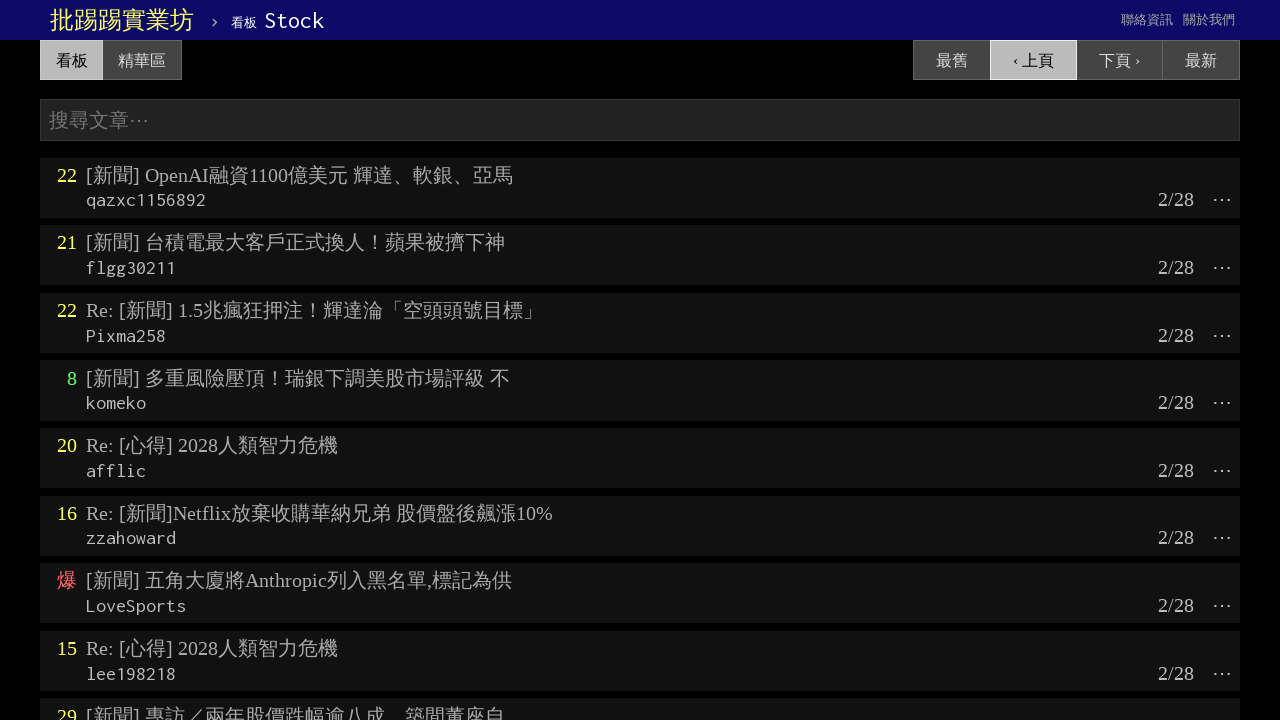

Waited for titles to be visible on page 6
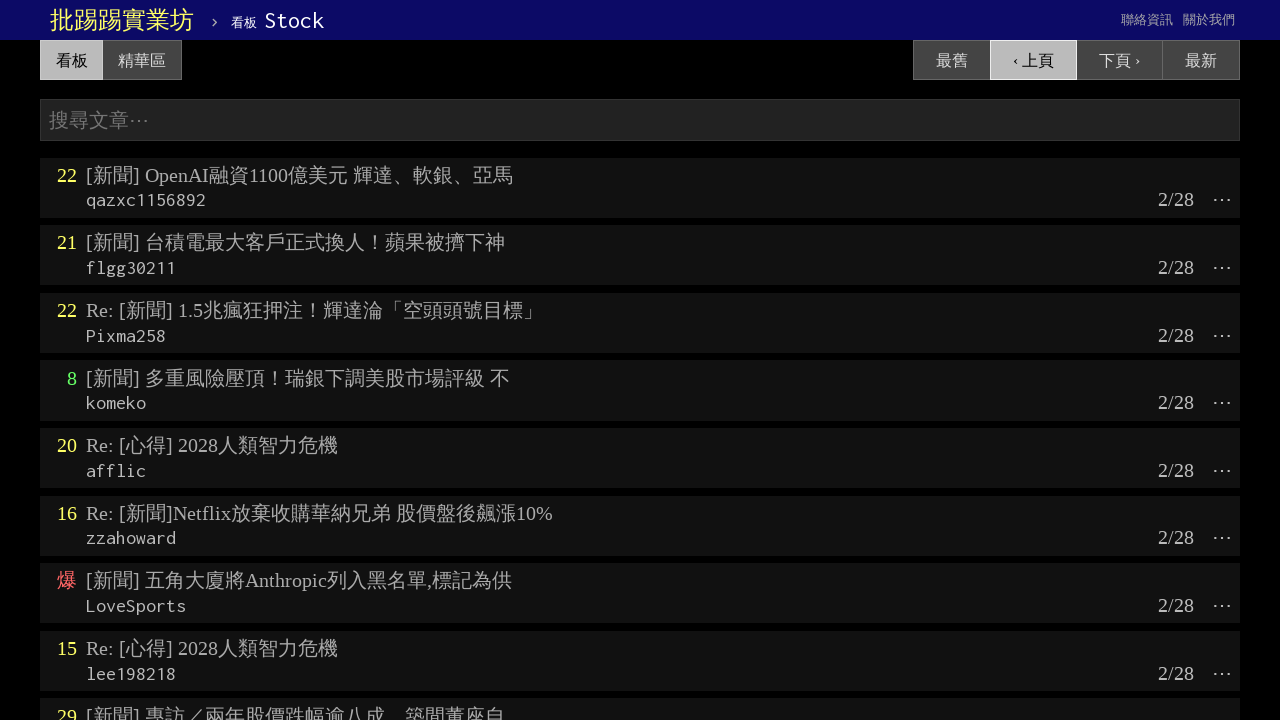

Clicked 'previous page' button to navigate to older posts (iteration 6) at (1033, 60) on a:has-text('‹ 上頁')
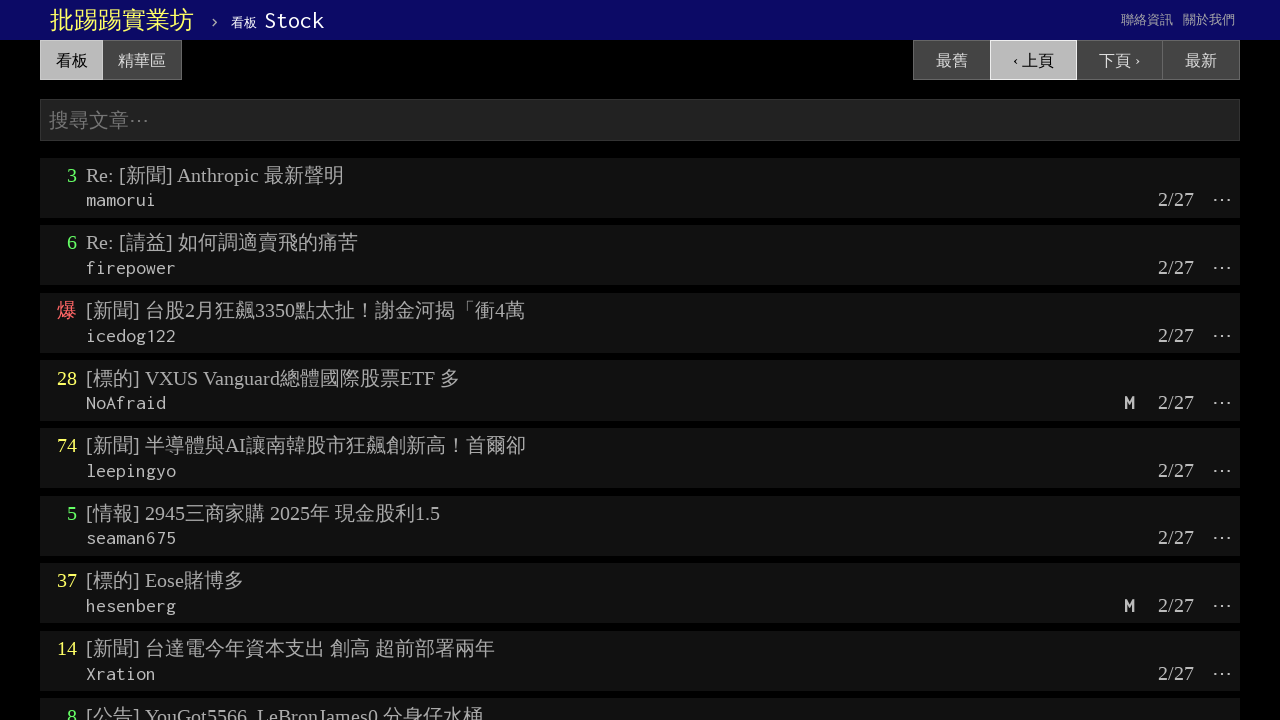

Waited for page to load after navigation (iteration 6)
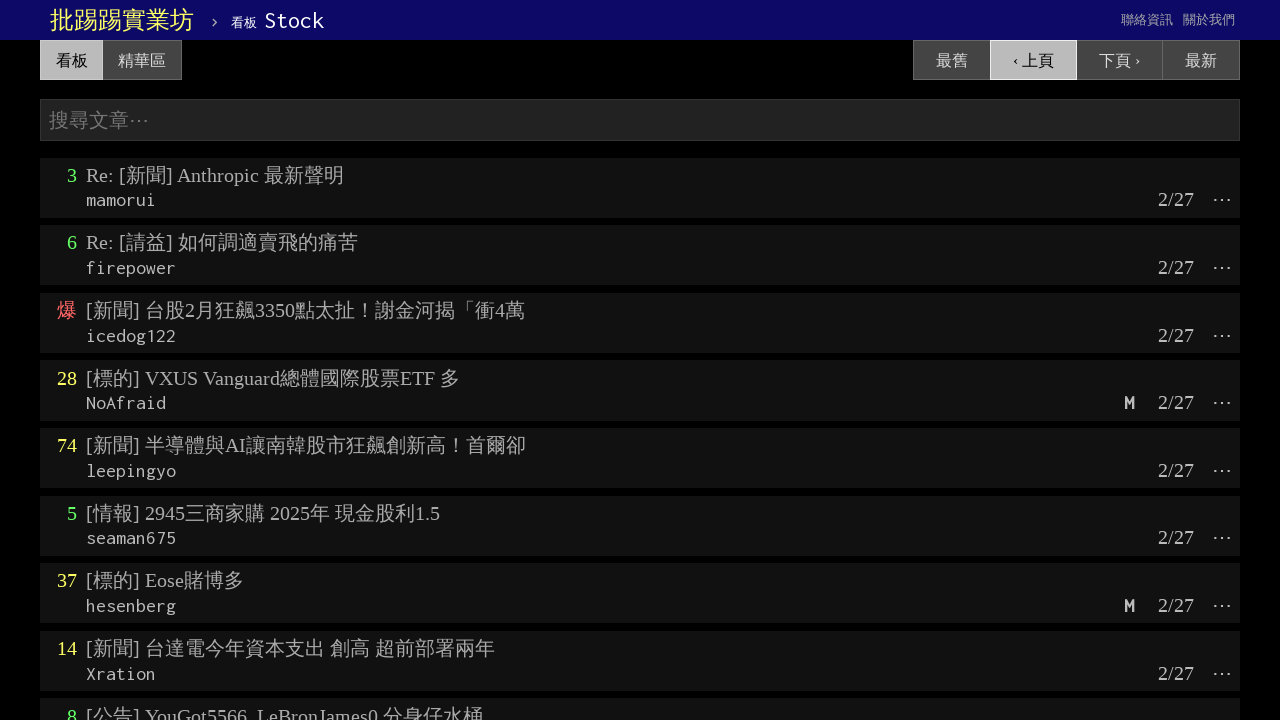

Waited for titles to be visible on page 7
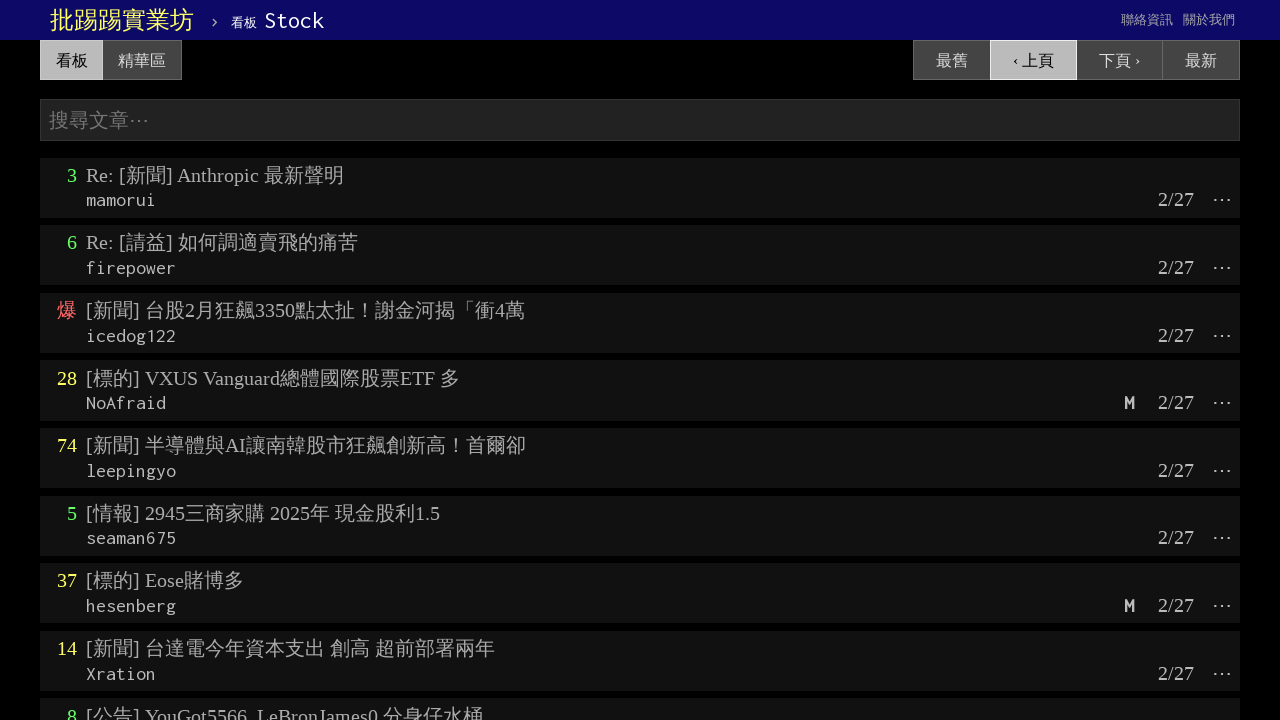

Clicked 'previous page' button to navigate to older posts (iteration 7) at (1033, 60) on a:has-text('‹ 上頁')
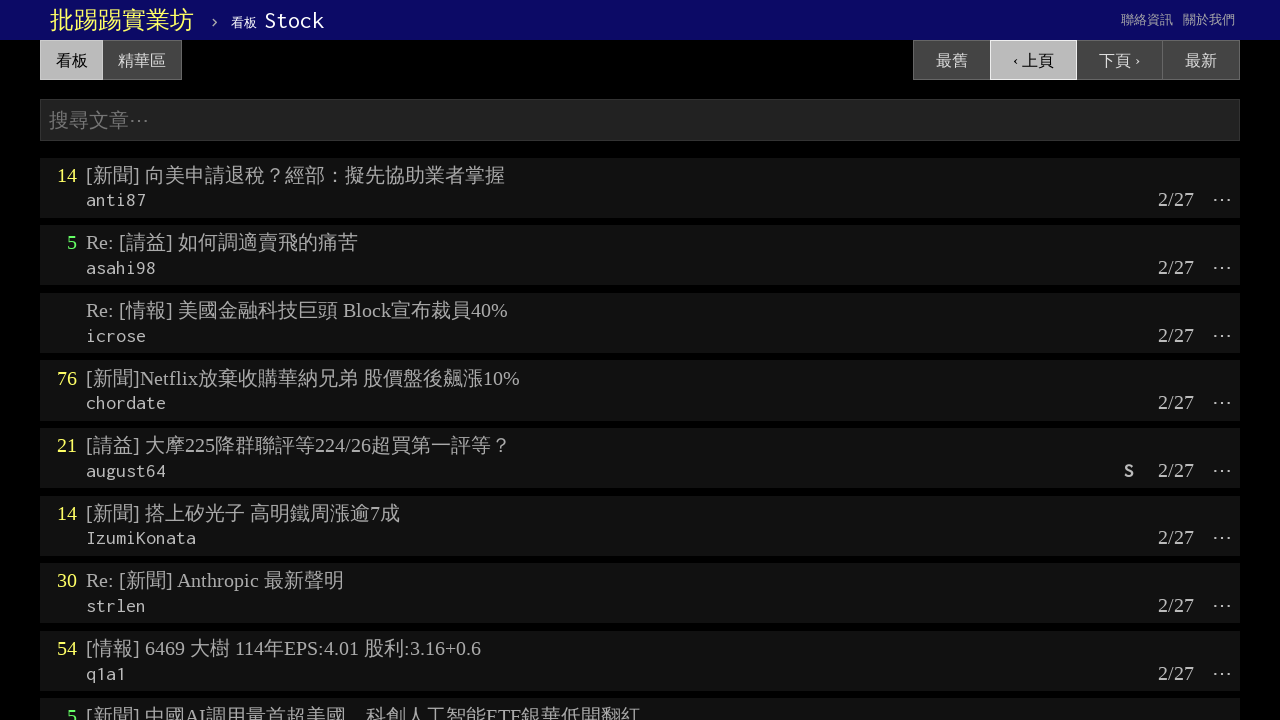

Waited for page to load after navigation (iteration 7)
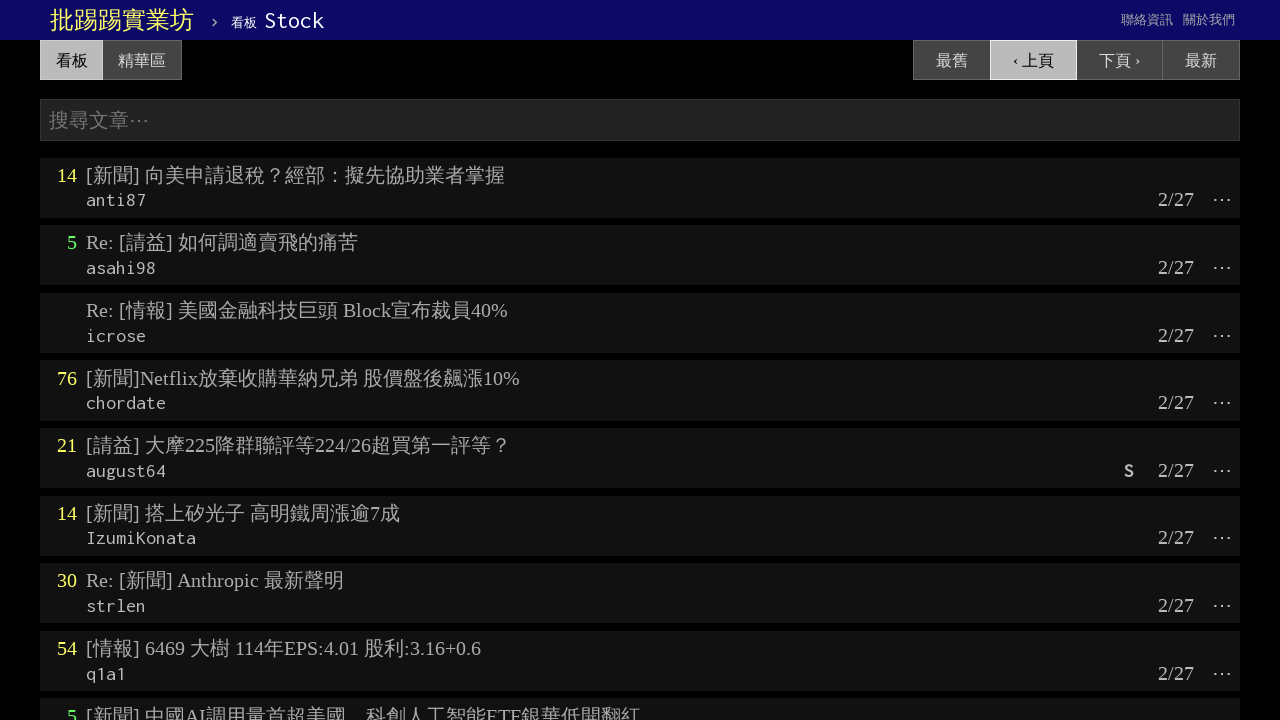

Waited for titles to be visible on page 8
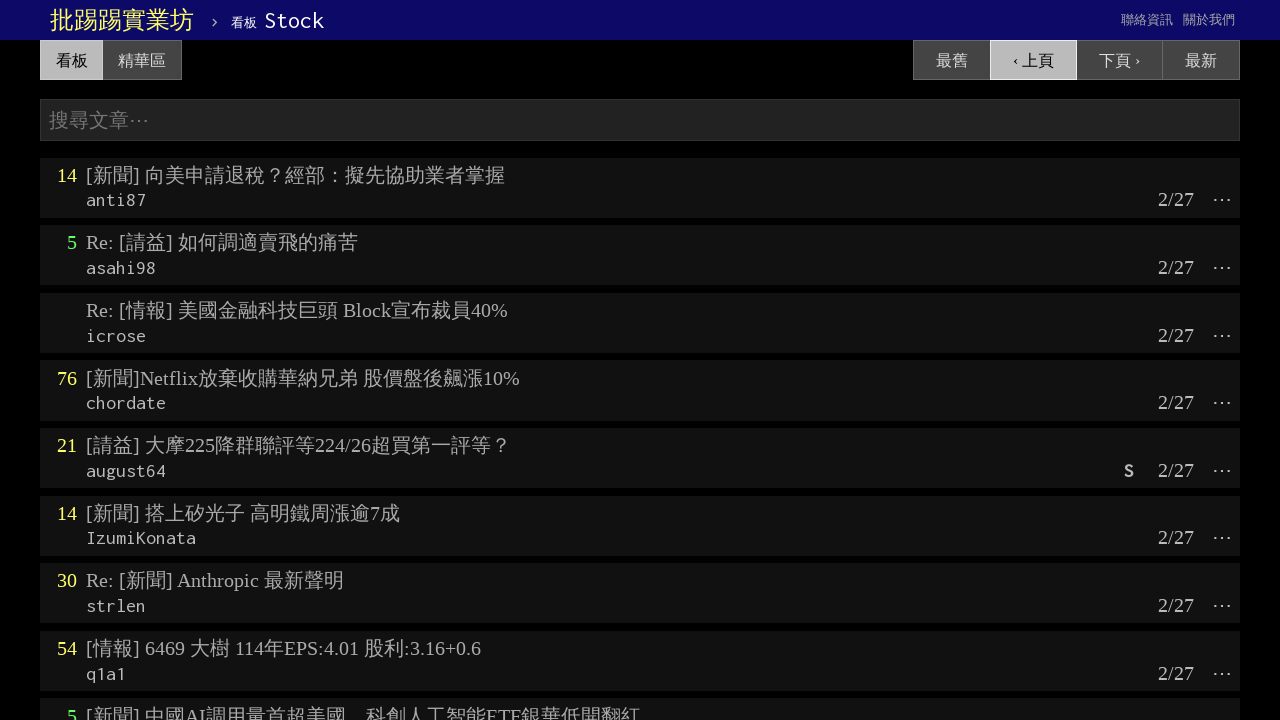

Clicked 'previous page' button to navigate to older posts (iteration 8) at (1033, 60) on a:has-text('‹ 上頁')
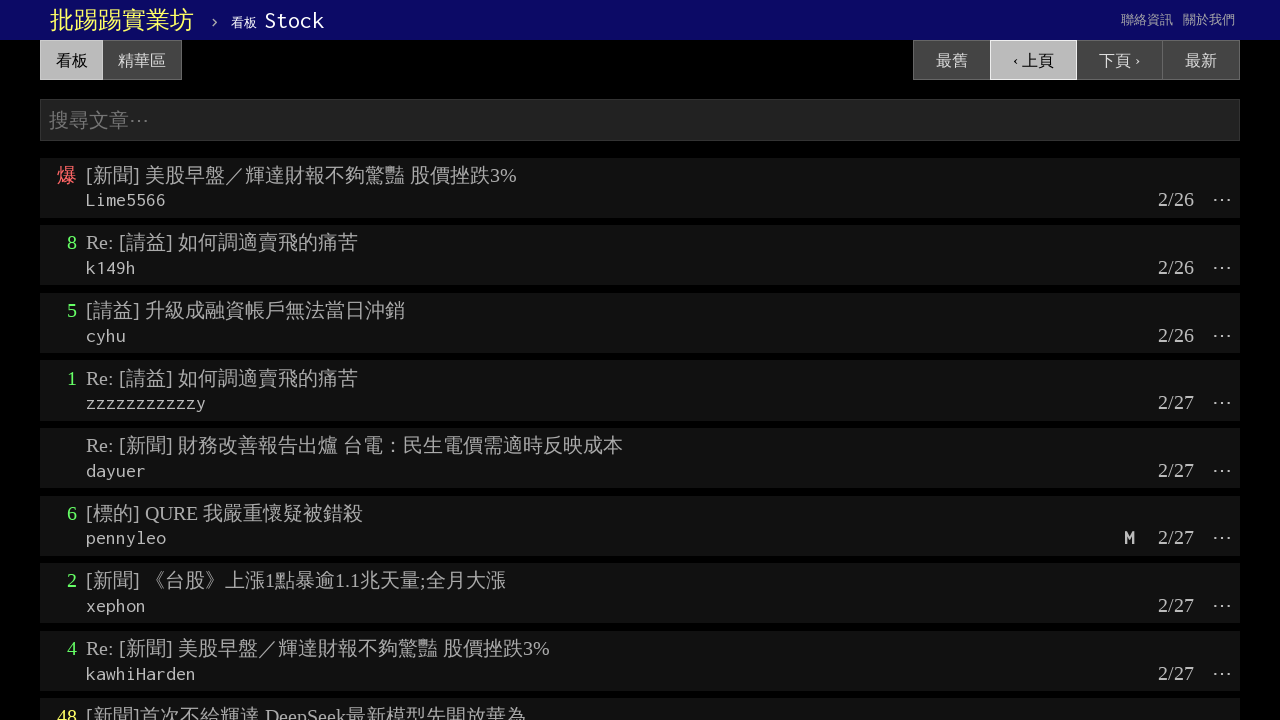

Waited for page to load after navigation (iteration 8)
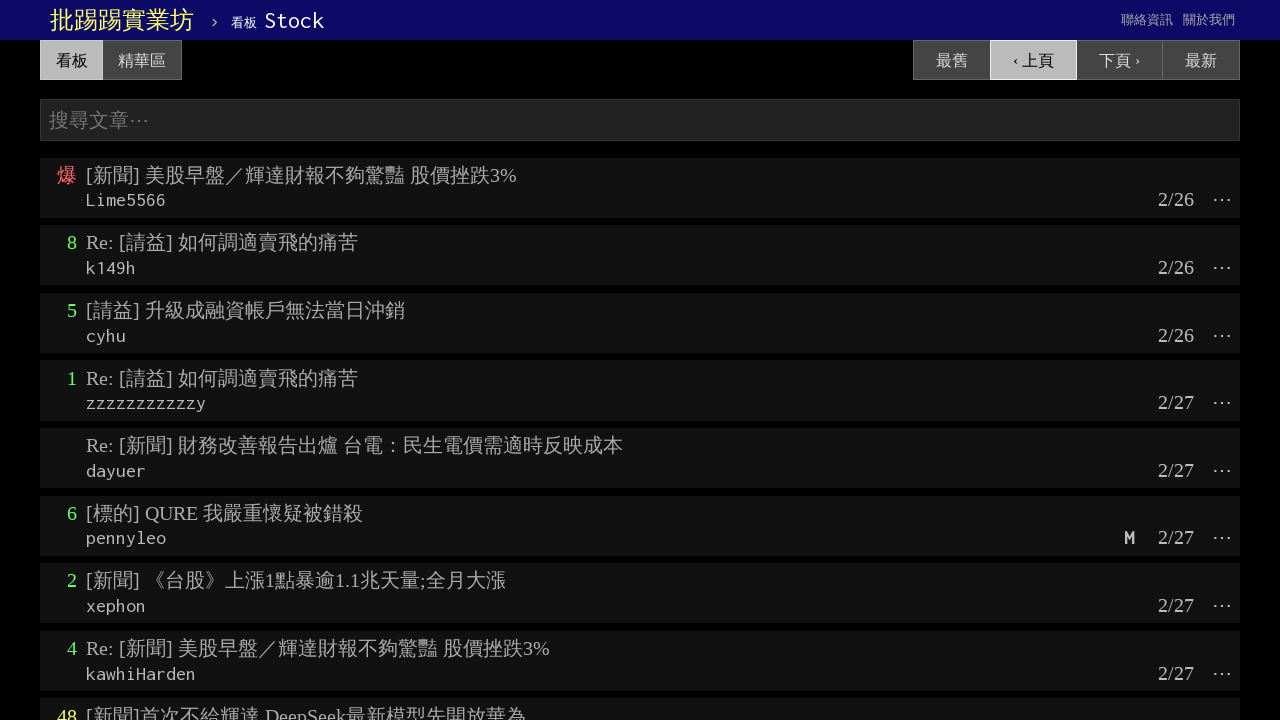

Waited for titles to be visible on page 9
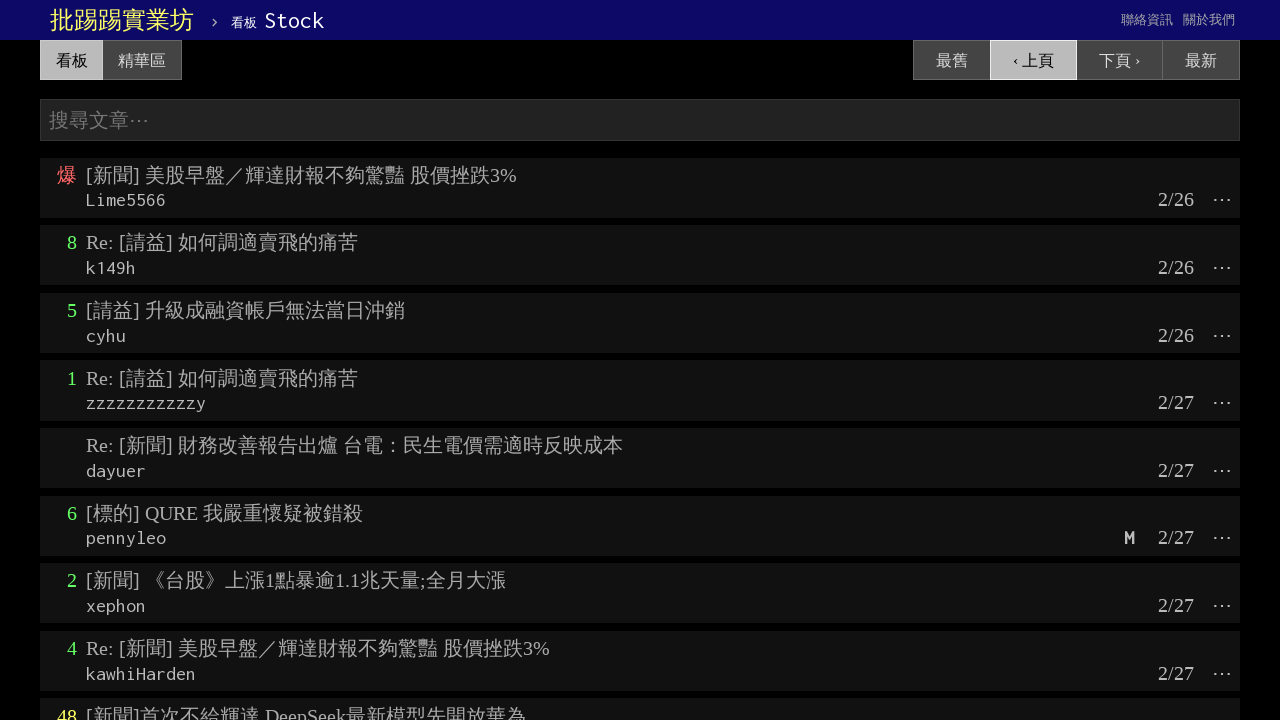

Clicked 'previous page' button to navigate to older posts (iteration 9) at (1033, 60) on a:has-text('‹ 上頁')
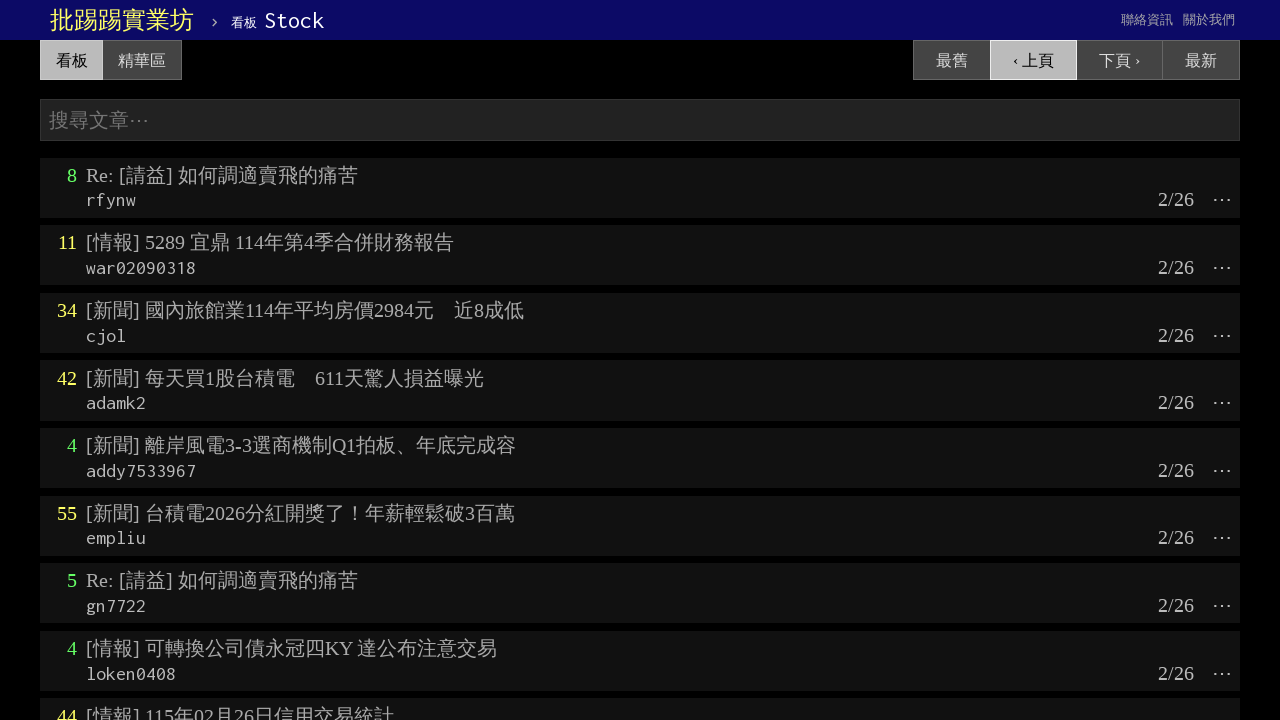

Waited for page to load after navigation (iteration 9)
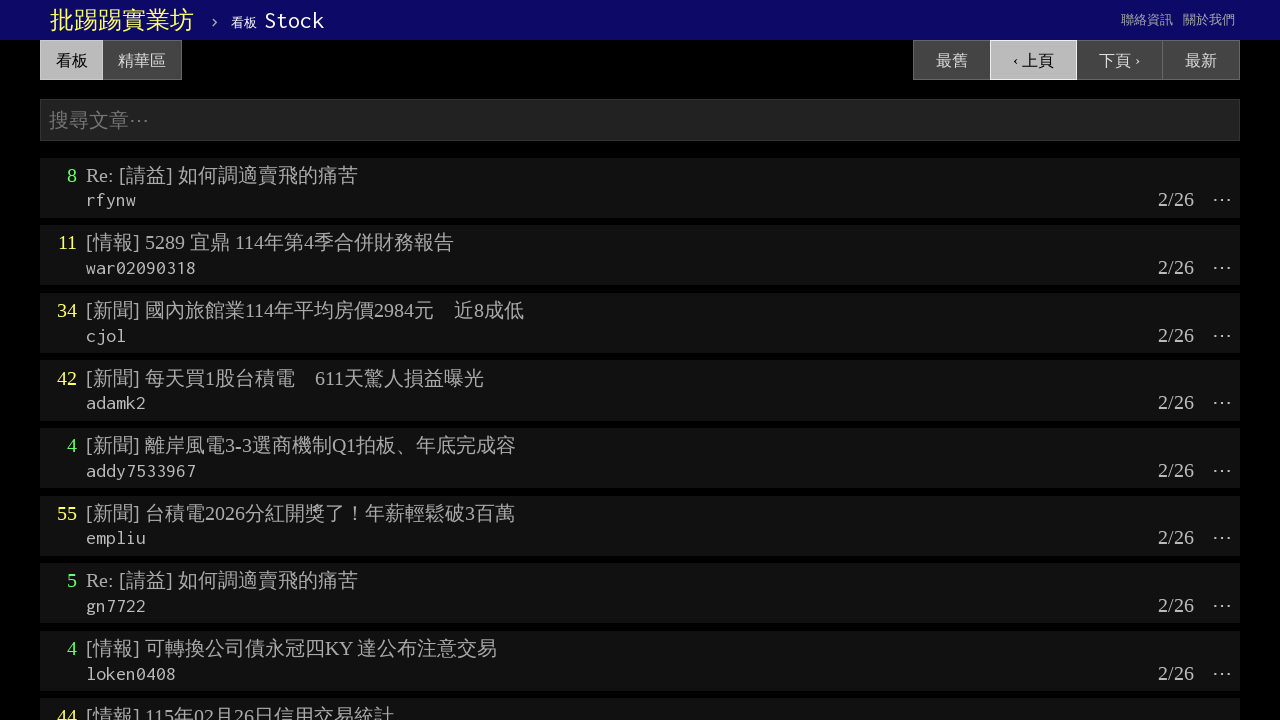

Waited for titles to be visible on page 10
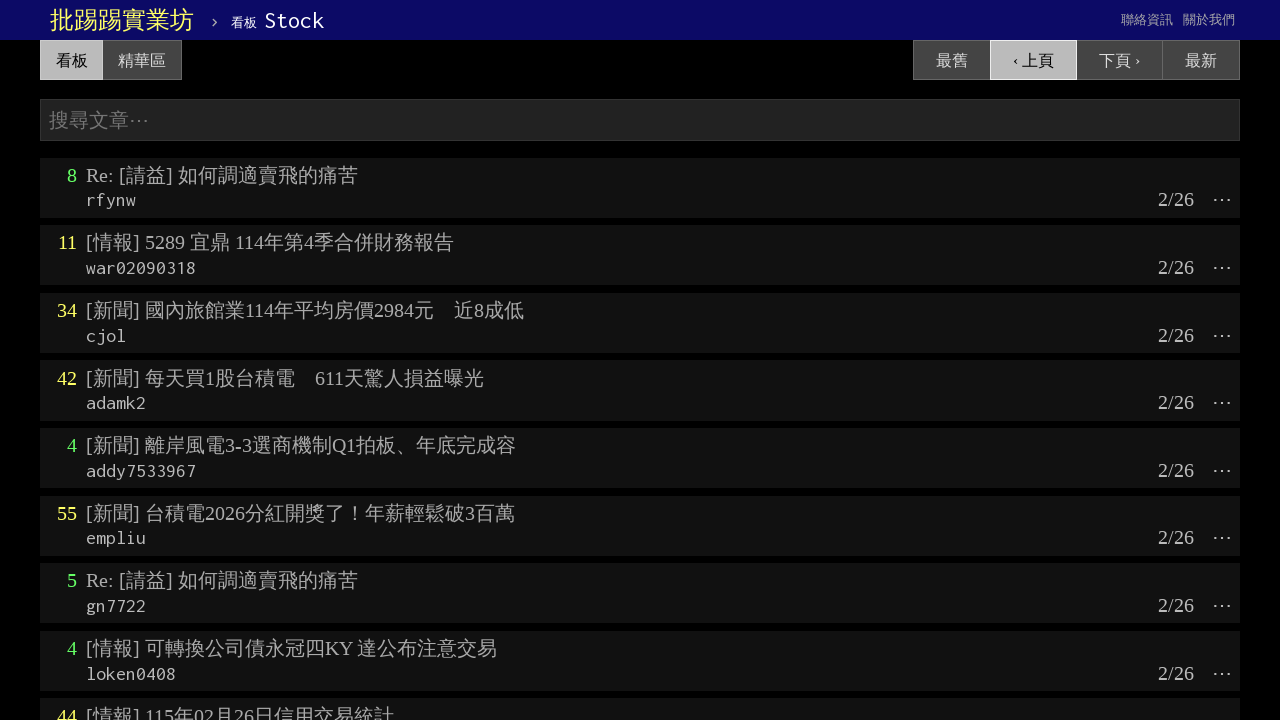

Clicked 'previous page' button to navigate to older posts (iteration 10) at (1033, 60) on a:has-text('‹ 上頁')
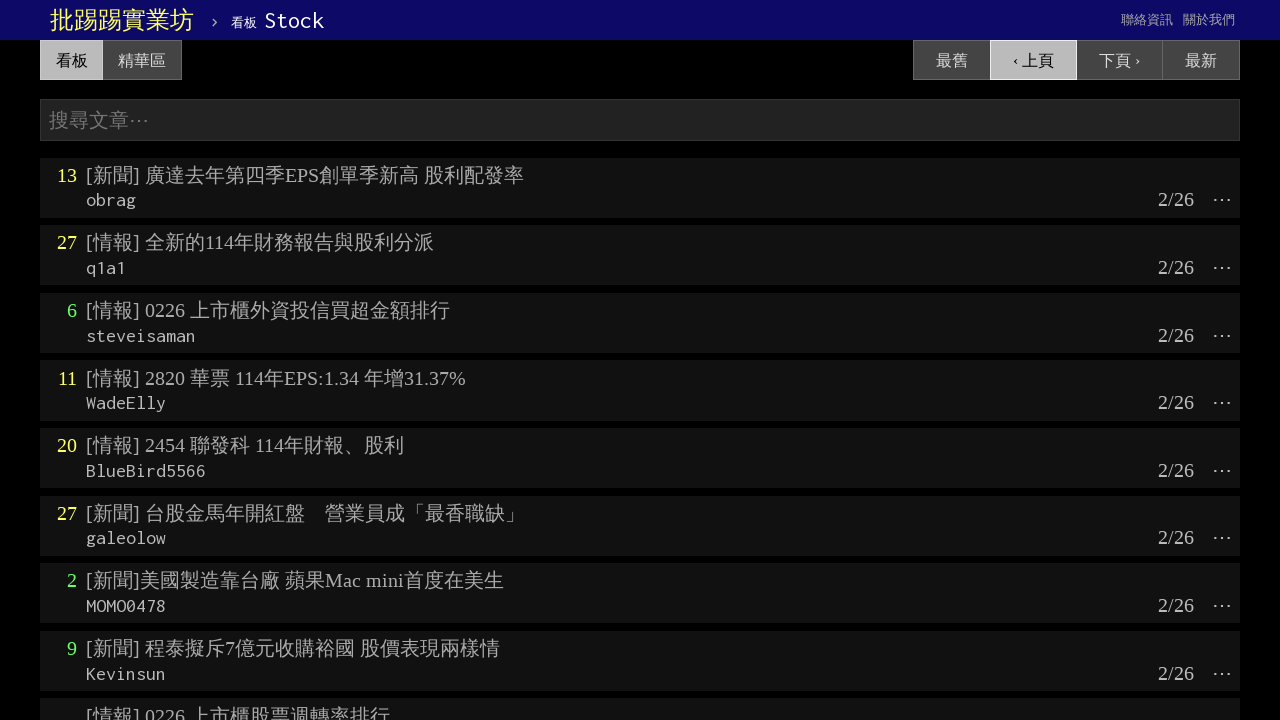

Waited for page to load after navigation (iteration 10)
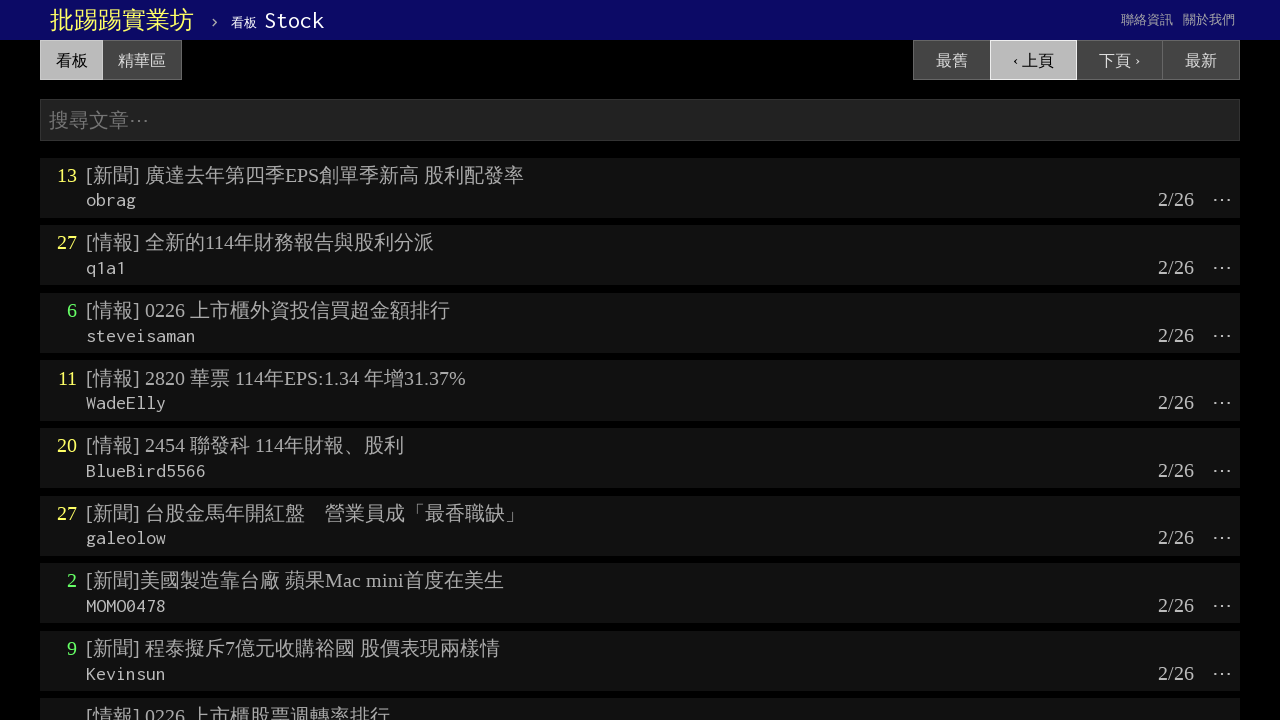

Waited for titles to be visible on page 11
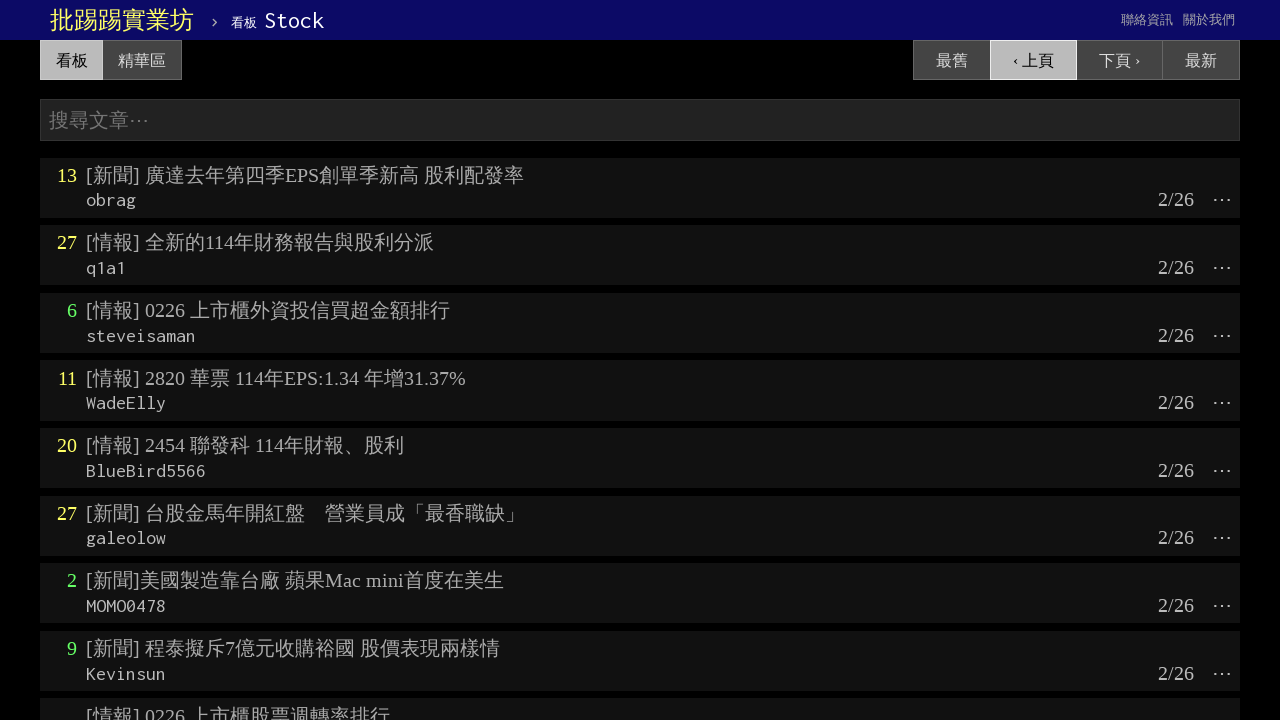

Clicked 'previous page' button to navigate to older posts (iteration 11) at (1033, 60) on a:has-text('‹ 上頁')
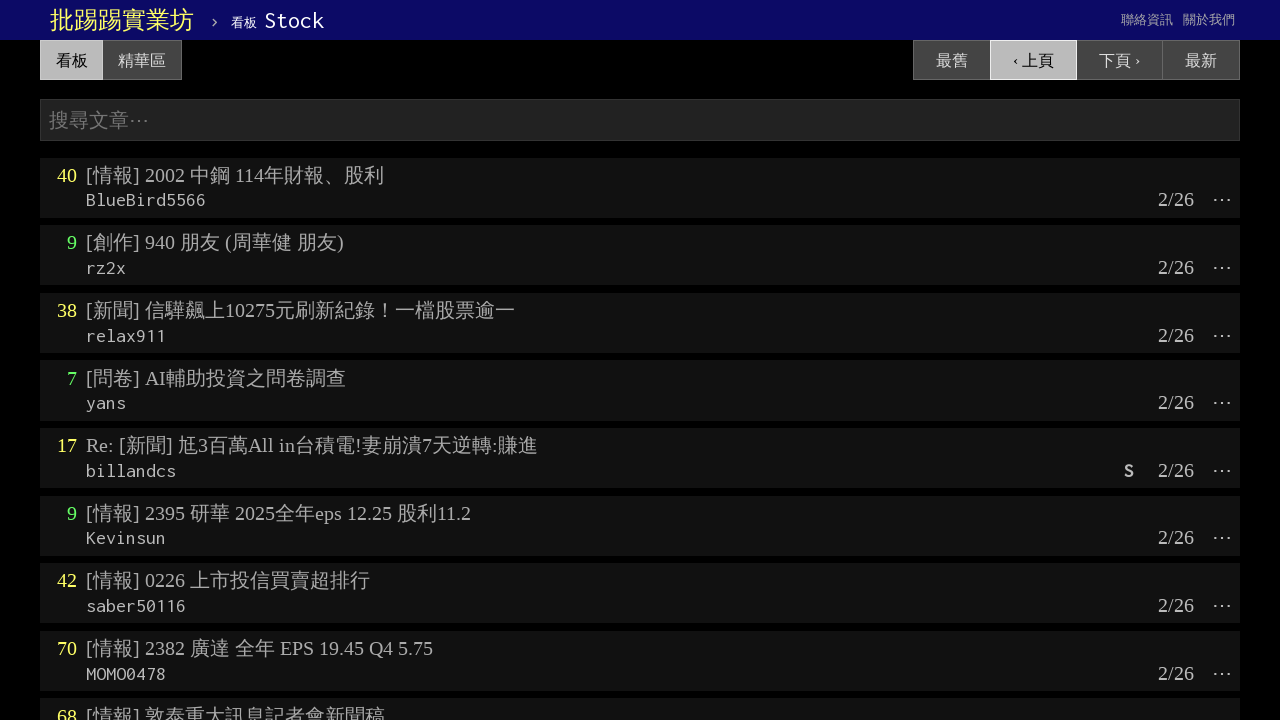

Waited for page to load after navigation (iteration 11)
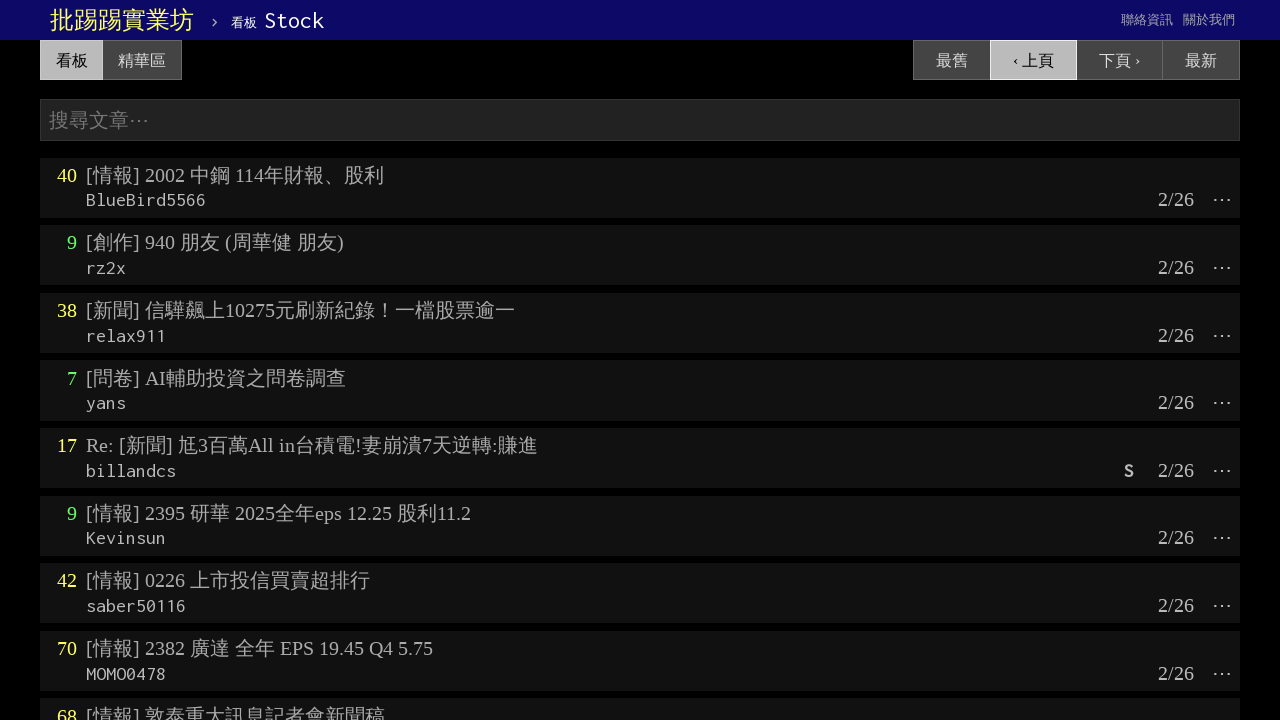

Waited for titles to be visible on page 12
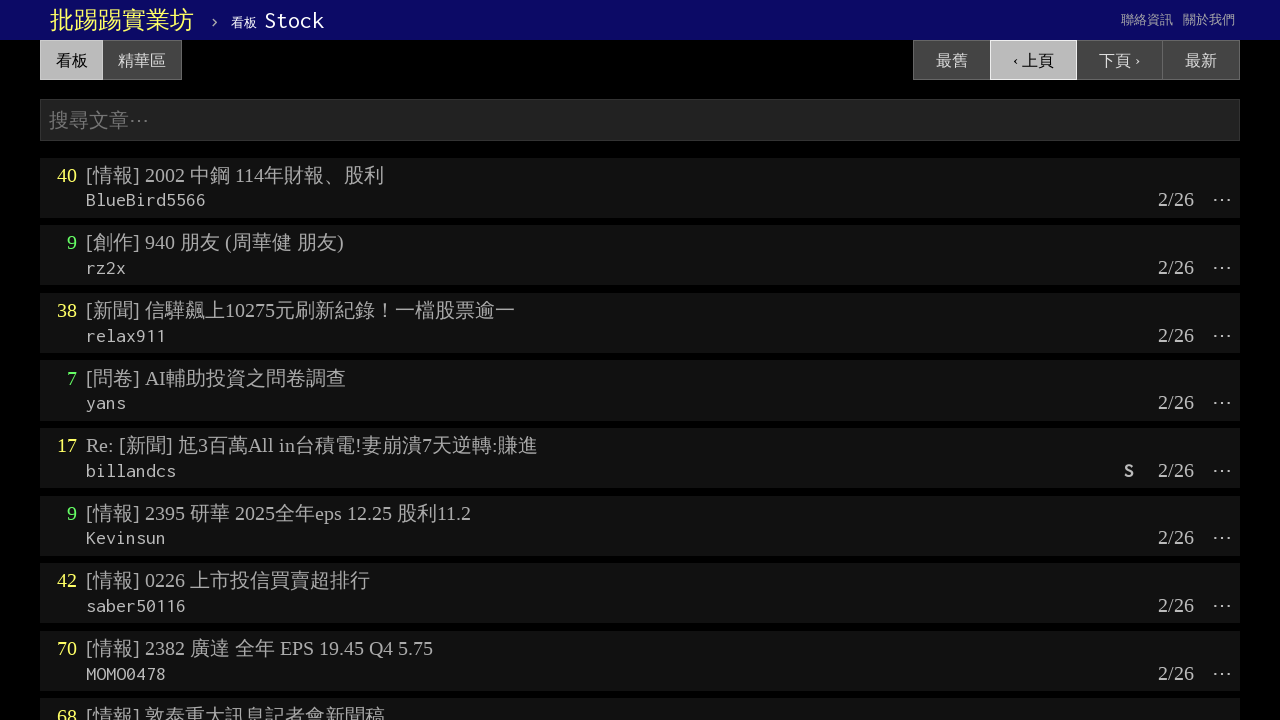

Clicked 'previous page' button to navigate to older posts (iteration 12) at (1033, 60) on a:has-text('‹ 上頁')
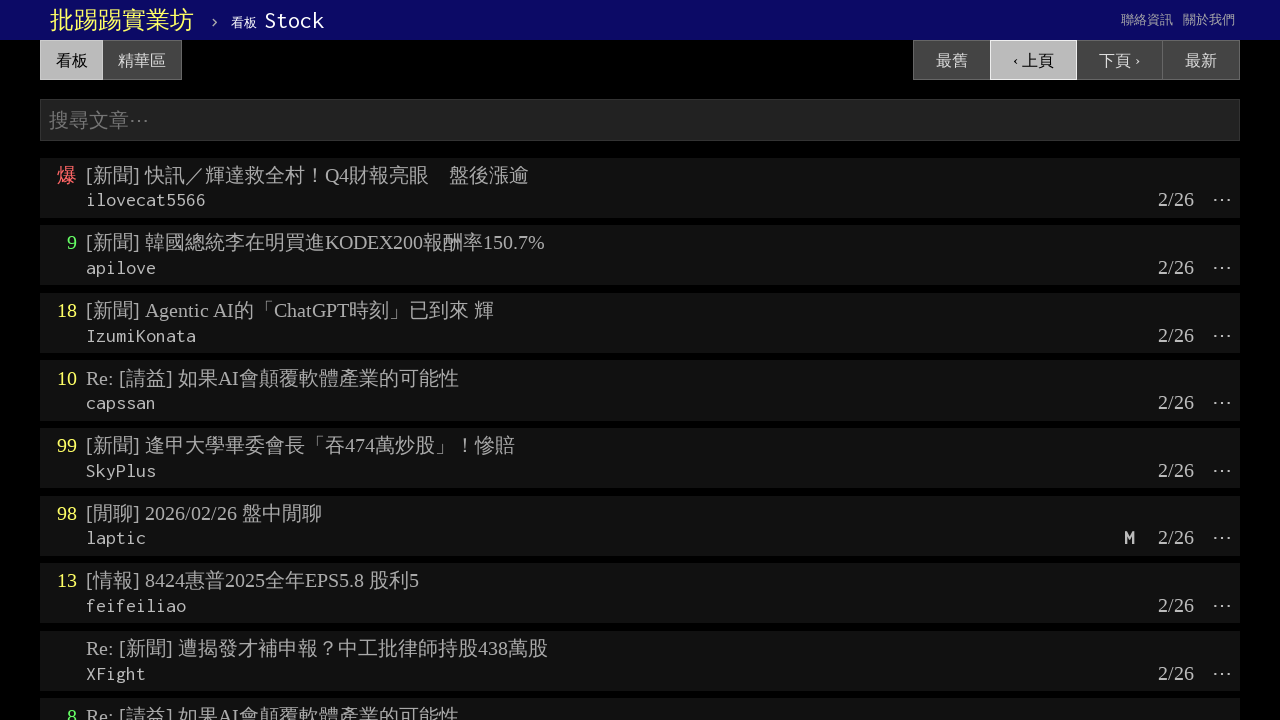

Waited for page to load after navigation (iteration 12)
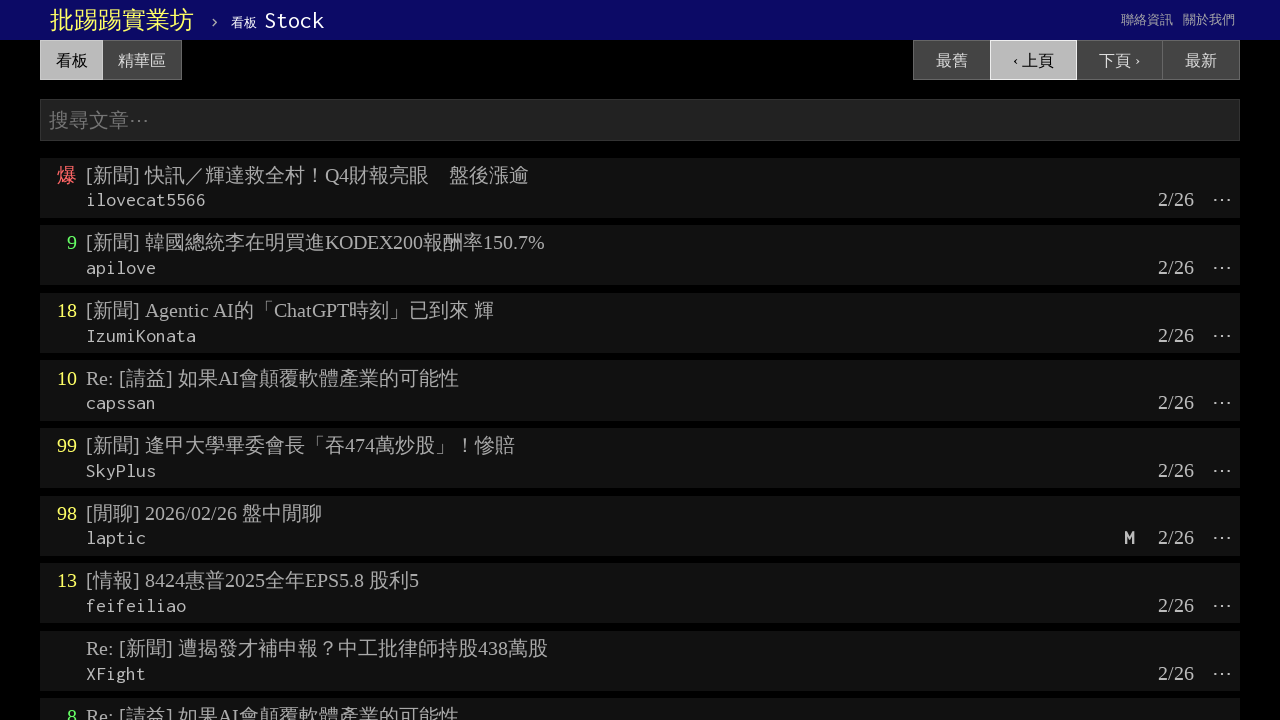

Waited for titles to be visible on page 13
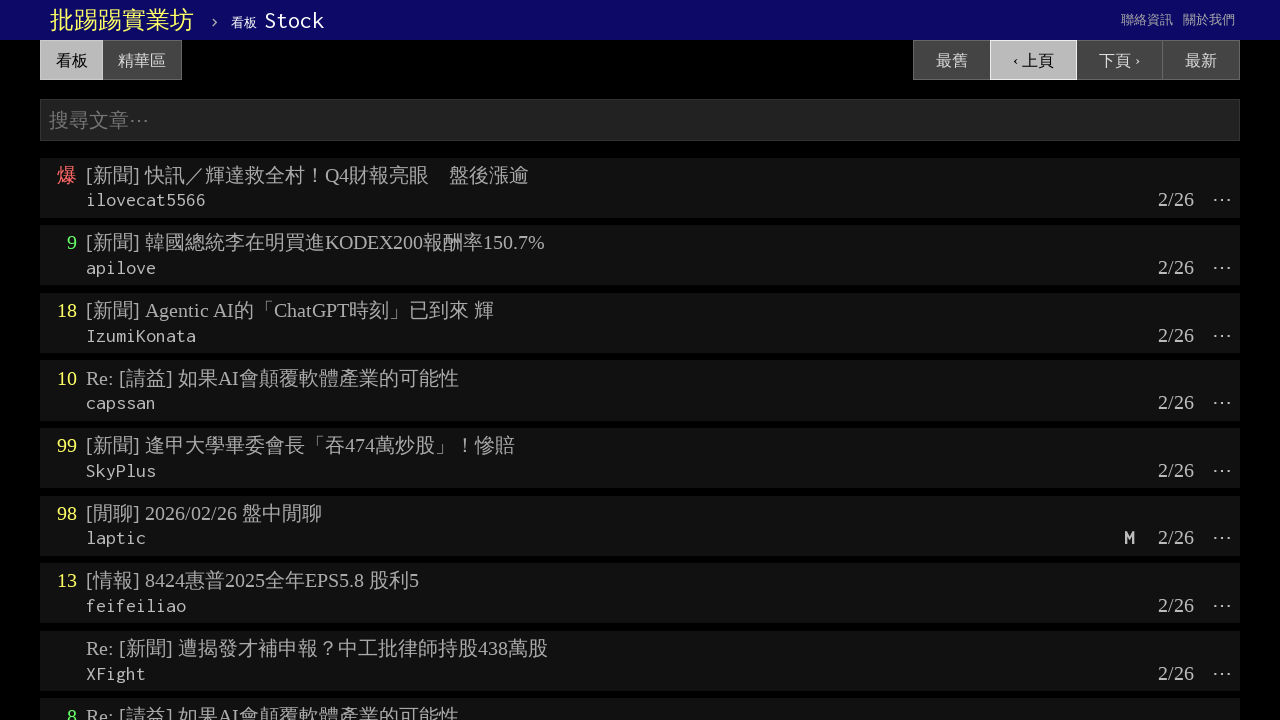

Clicked 'previous page' button to navigate to older posts (iteration 13) at (1033, 60) on a:has-text('‹ 上頁')
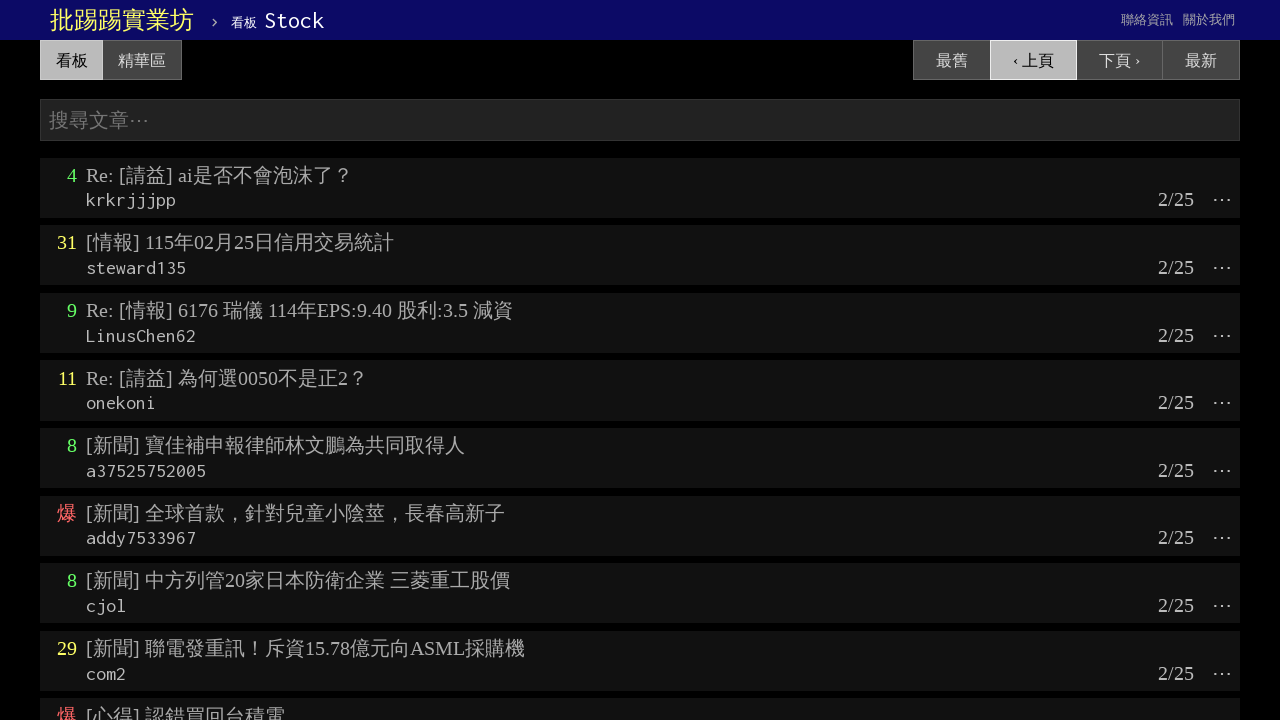

Waited for page to load after navigation (iteration 13)
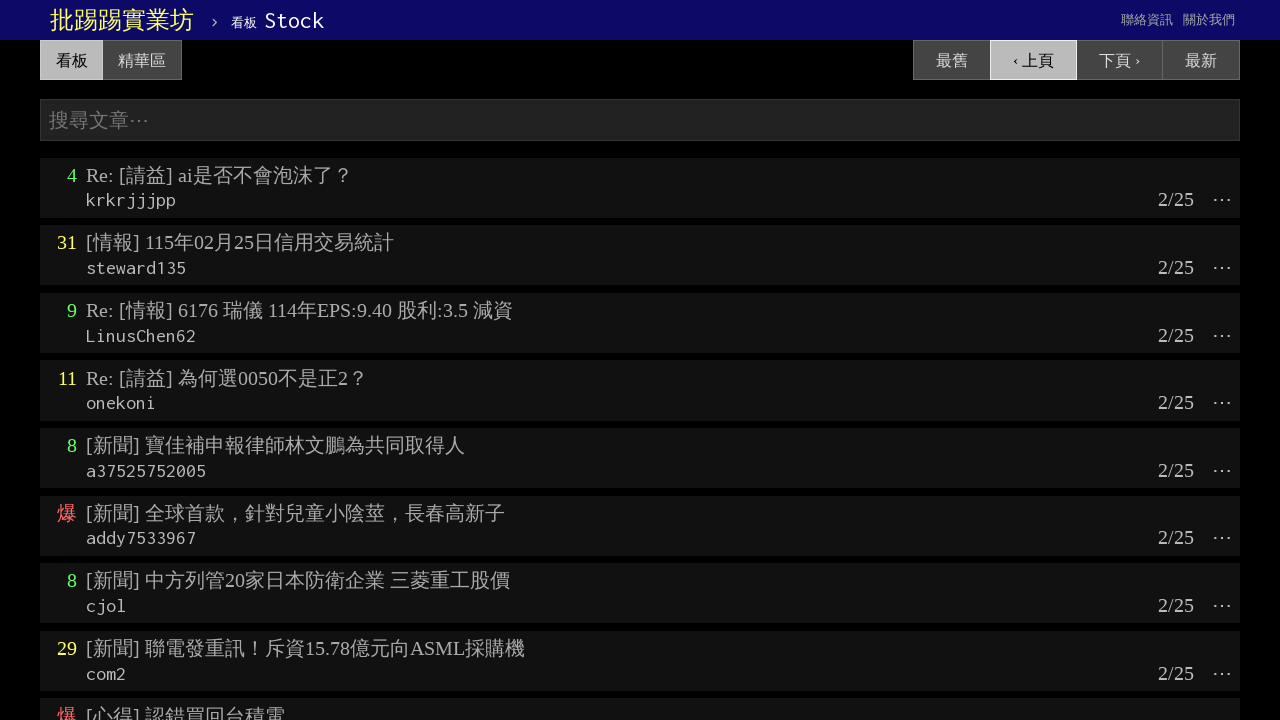

Waited for titles to be visible on page 14
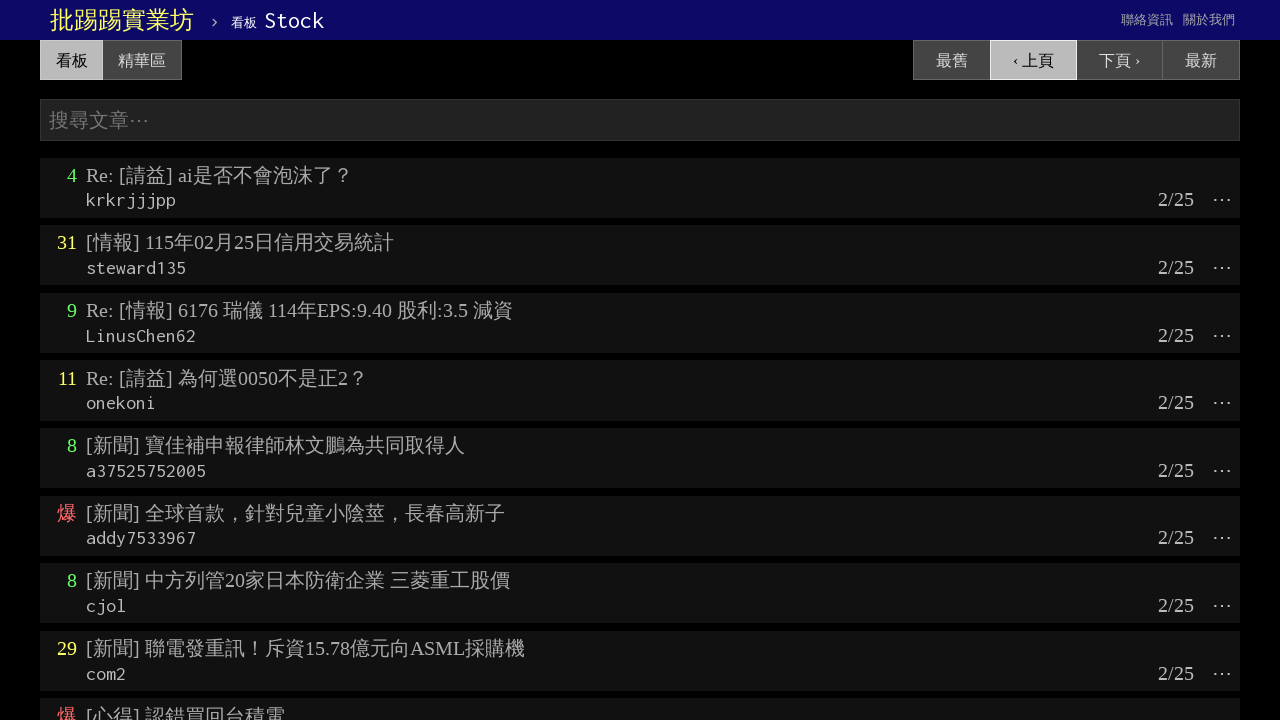

Clicked 'previous page' button to navigate to older posts (iteration 14) at (1033, 60) on a:has-text('‹ 上頁')
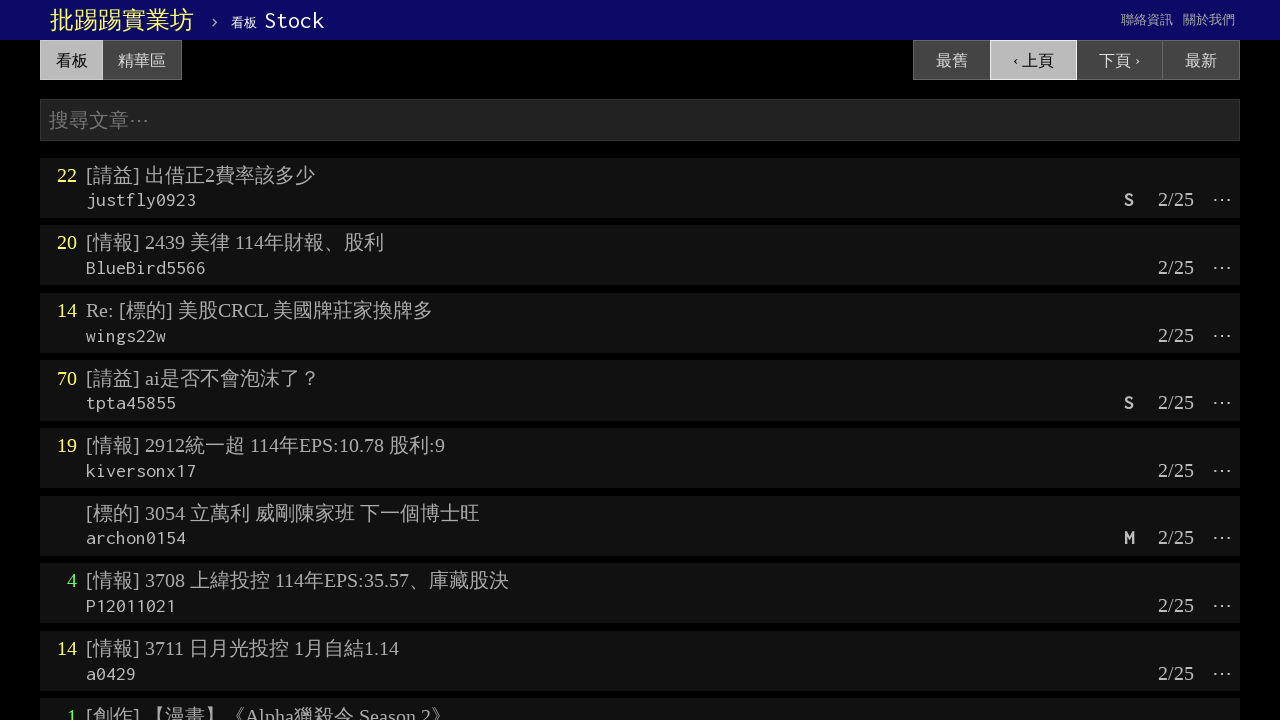

Waited for page to load after navigation (iteration 14)
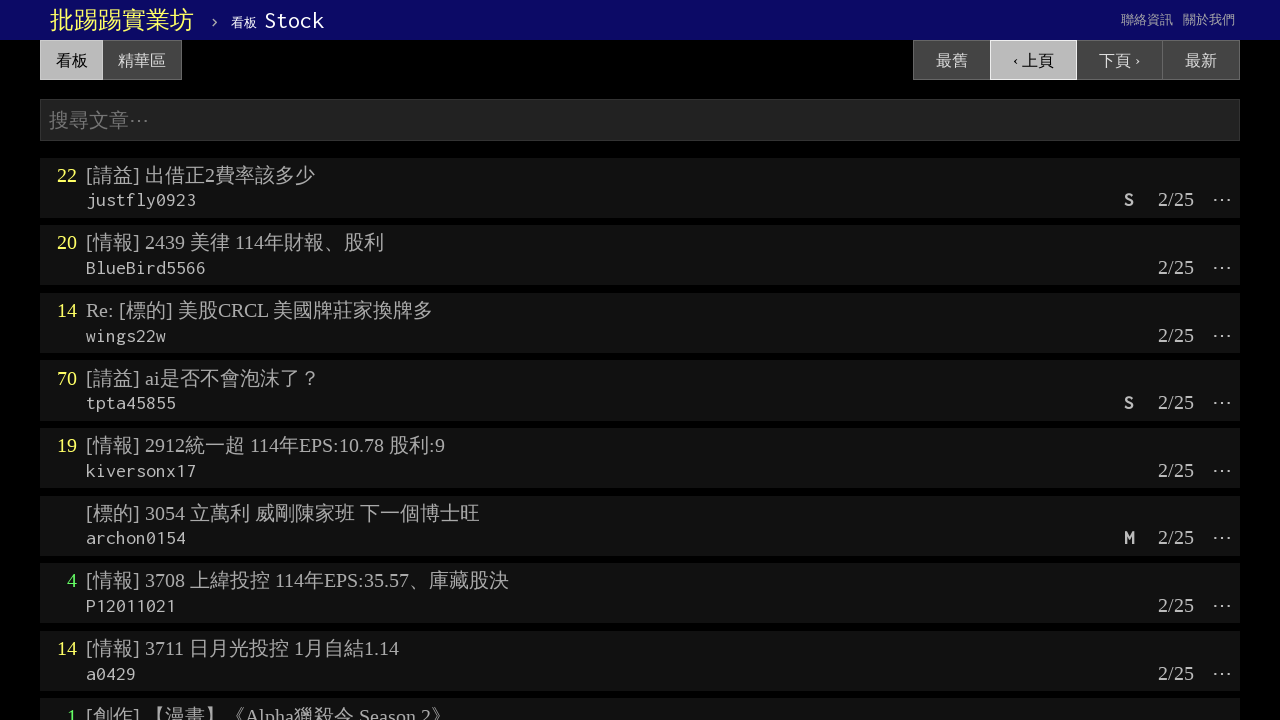

Waited for titles to be visible on page 15
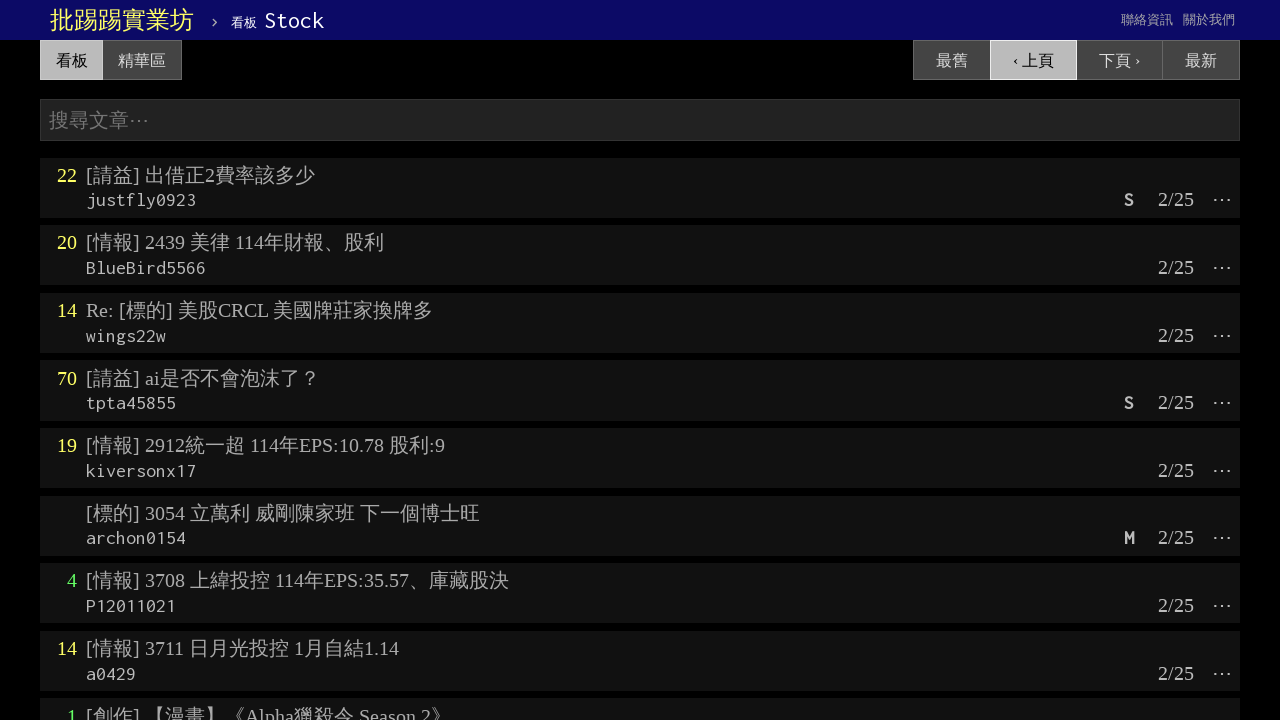

Clicked 'previous page' button to navigate to older posts (iteration 15) at (1033, 60) on a:has-text('‹ 上頁')
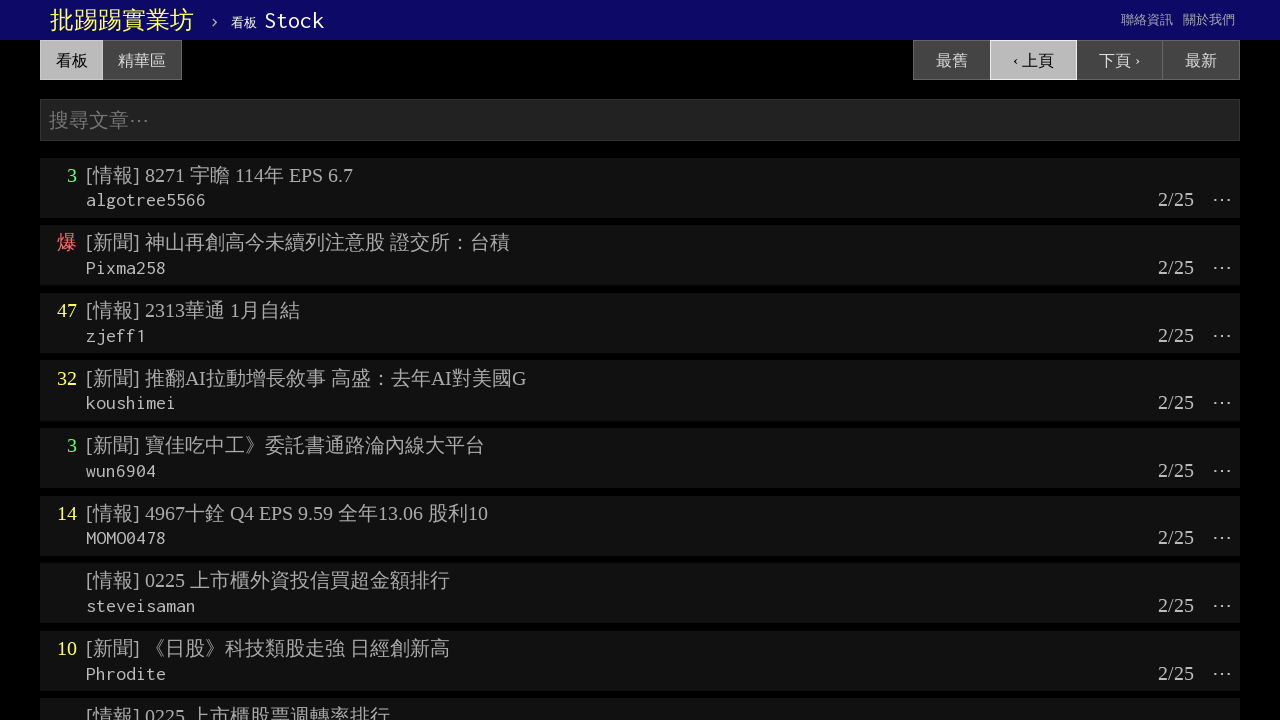

Waited for page to load after navigation (iteration 15)
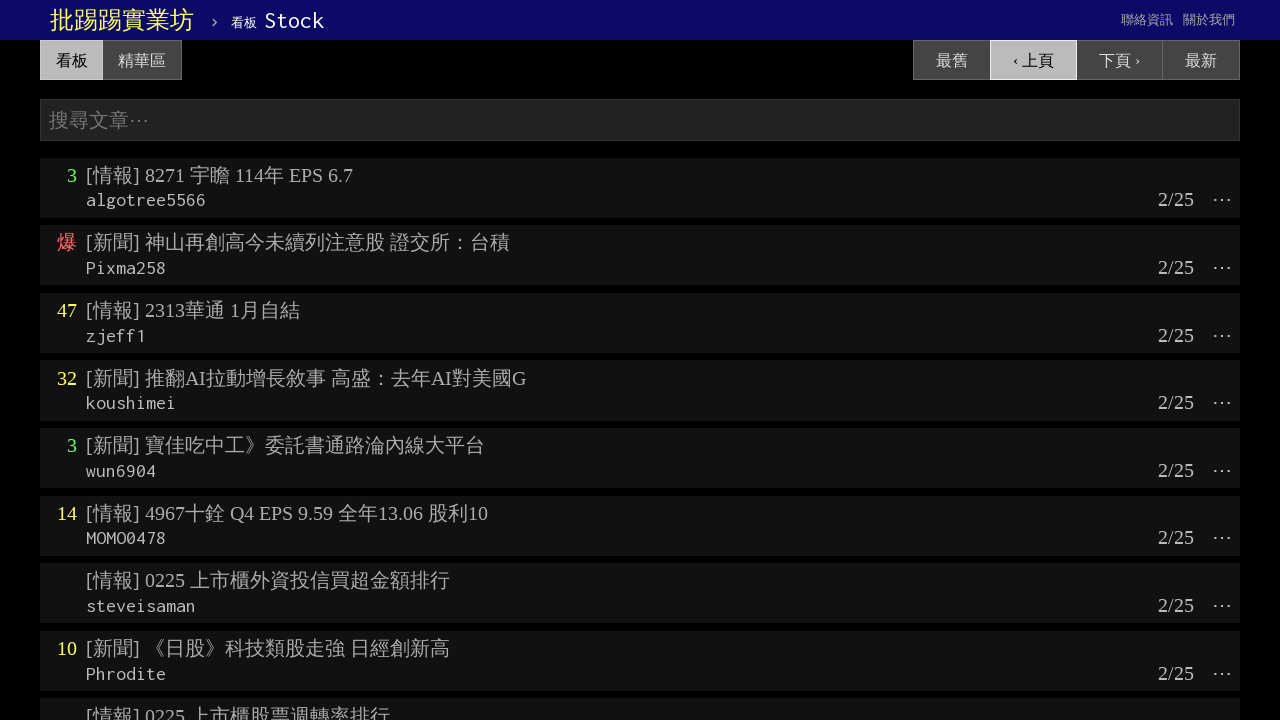

Waited for titles to be visible on page 16
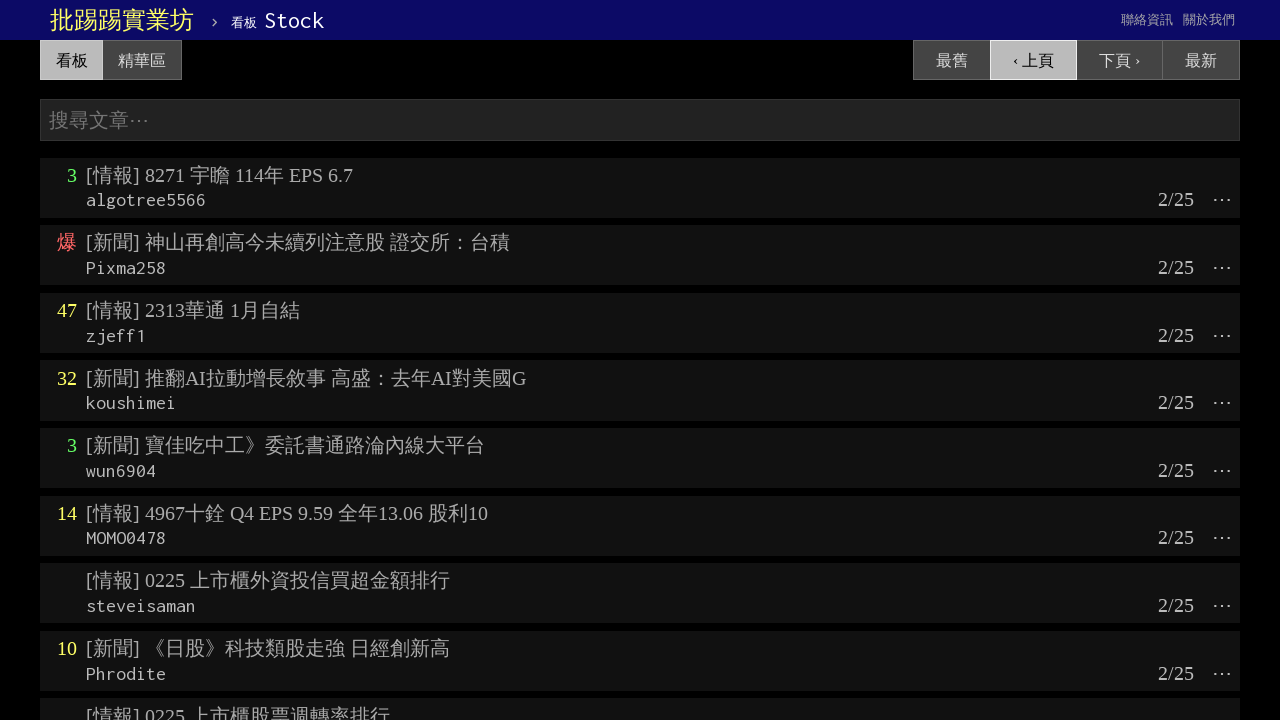

Clicked 'previous page' button to navigate to older posts (iteration 16) at (1033, 60) on a:has-text('‹ 上頁')
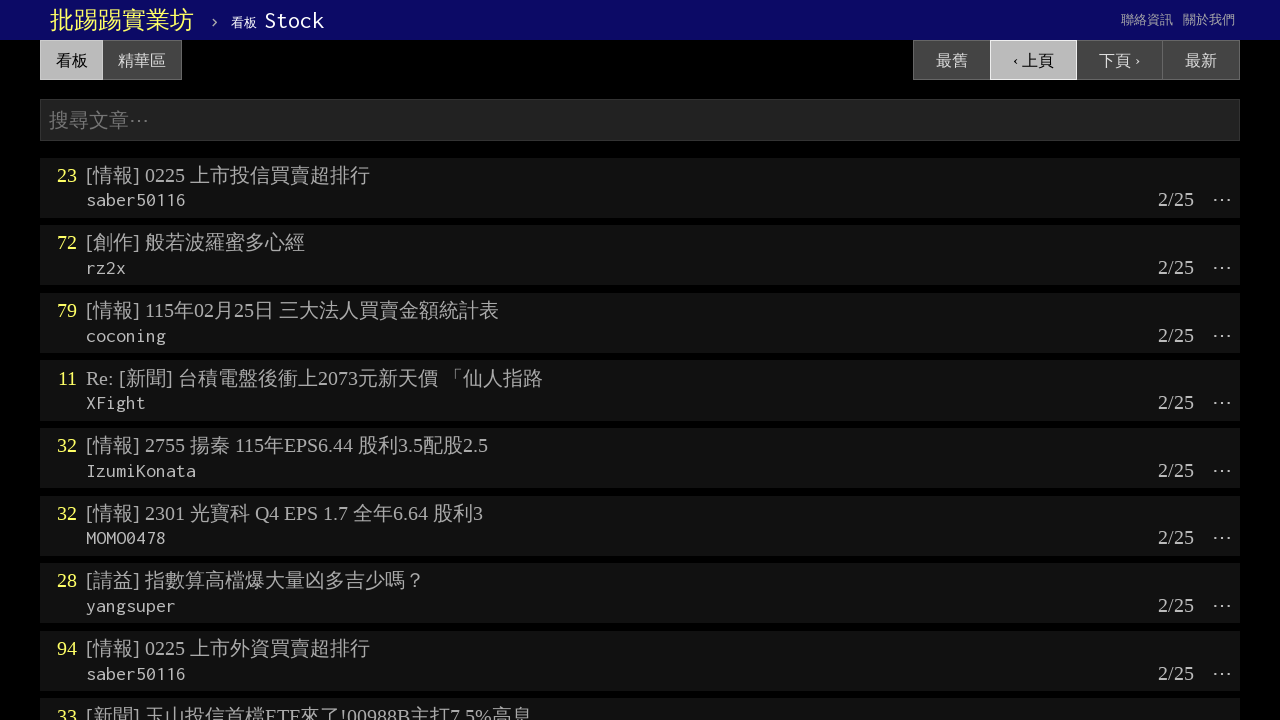

Waited for page to load after navigation (iteration 16)
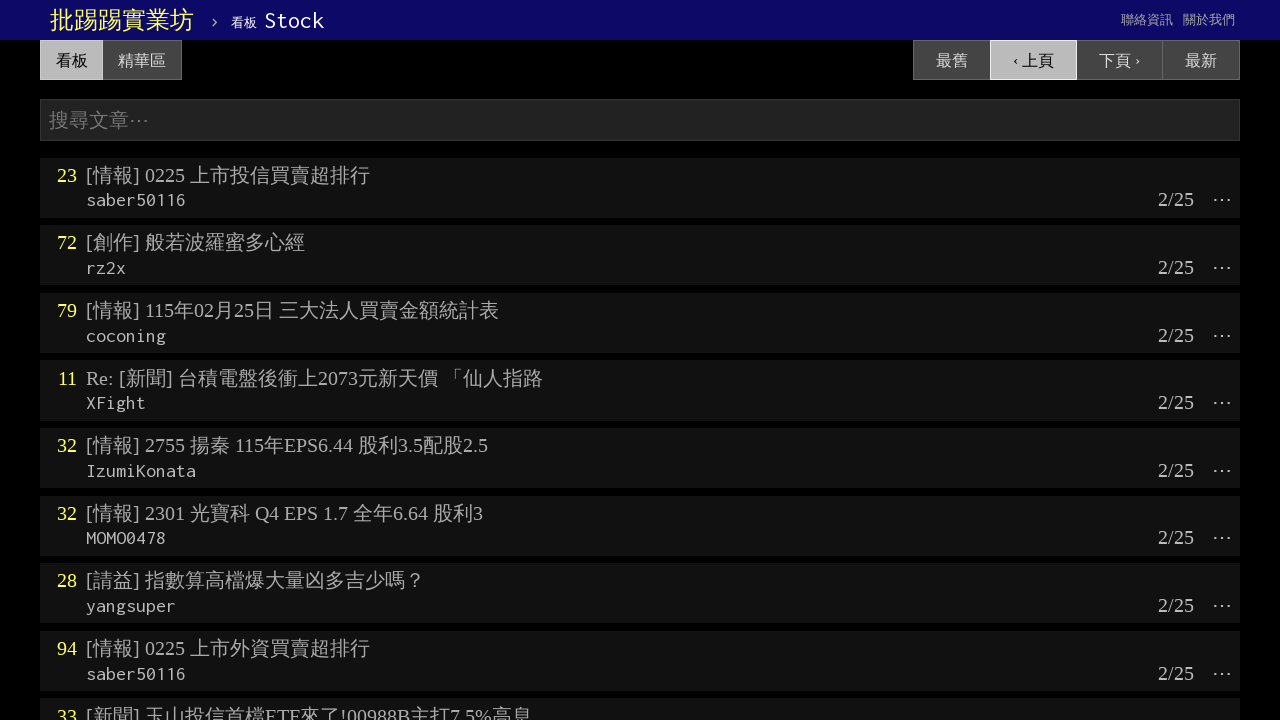

Waited for titles to be visible on page 17
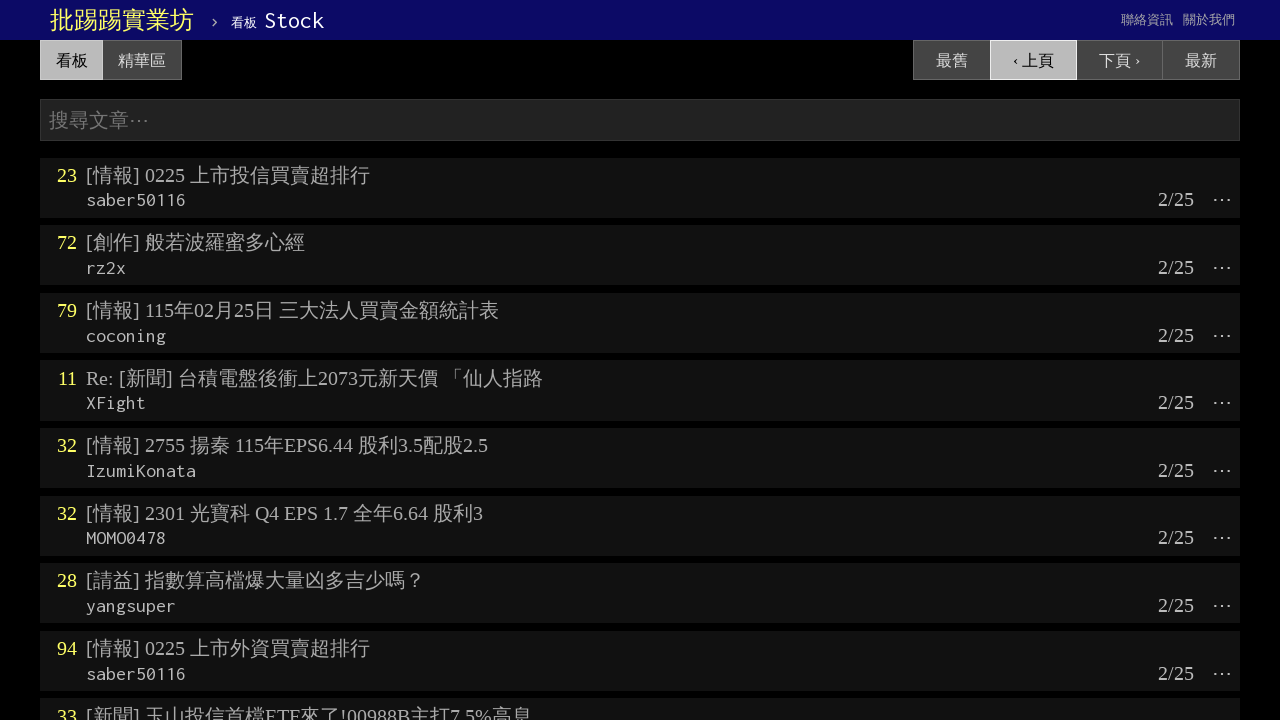

Clicked 'previous page' button to navigate to older posts (iteration 17) at (1033, 60) on a:has-text('‹ 上頁')
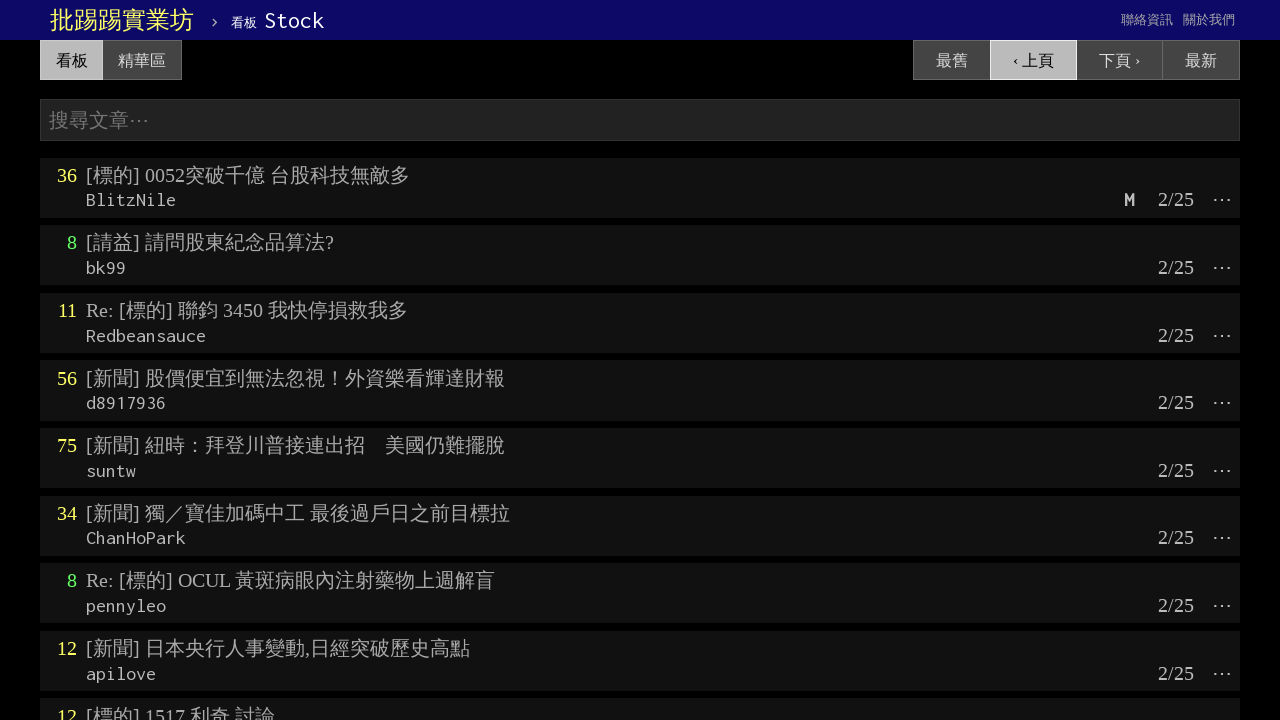

Waited for page to load after navigation (iteration 17)
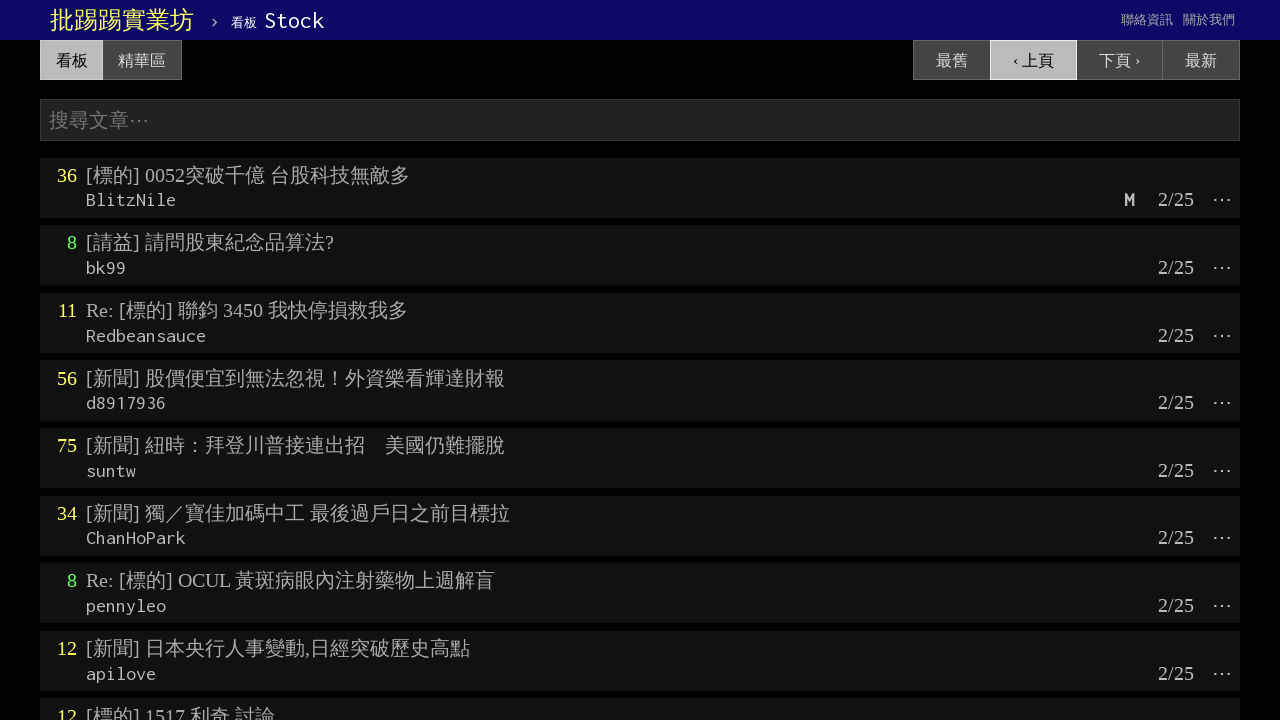

Waited for titles to be visible on page 18
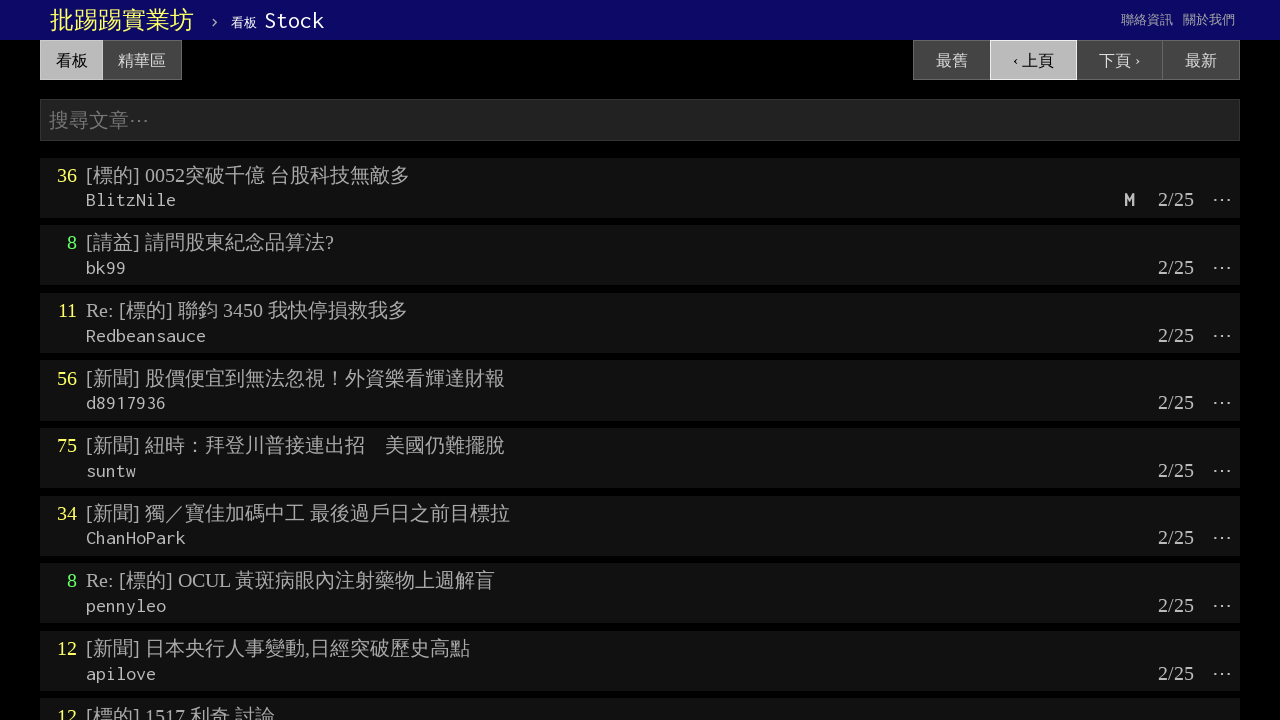

Clicked 'previous page' button to navigate to older posts (iteration 18) at (1033, 60) on a:has-text('‹ 上頁')
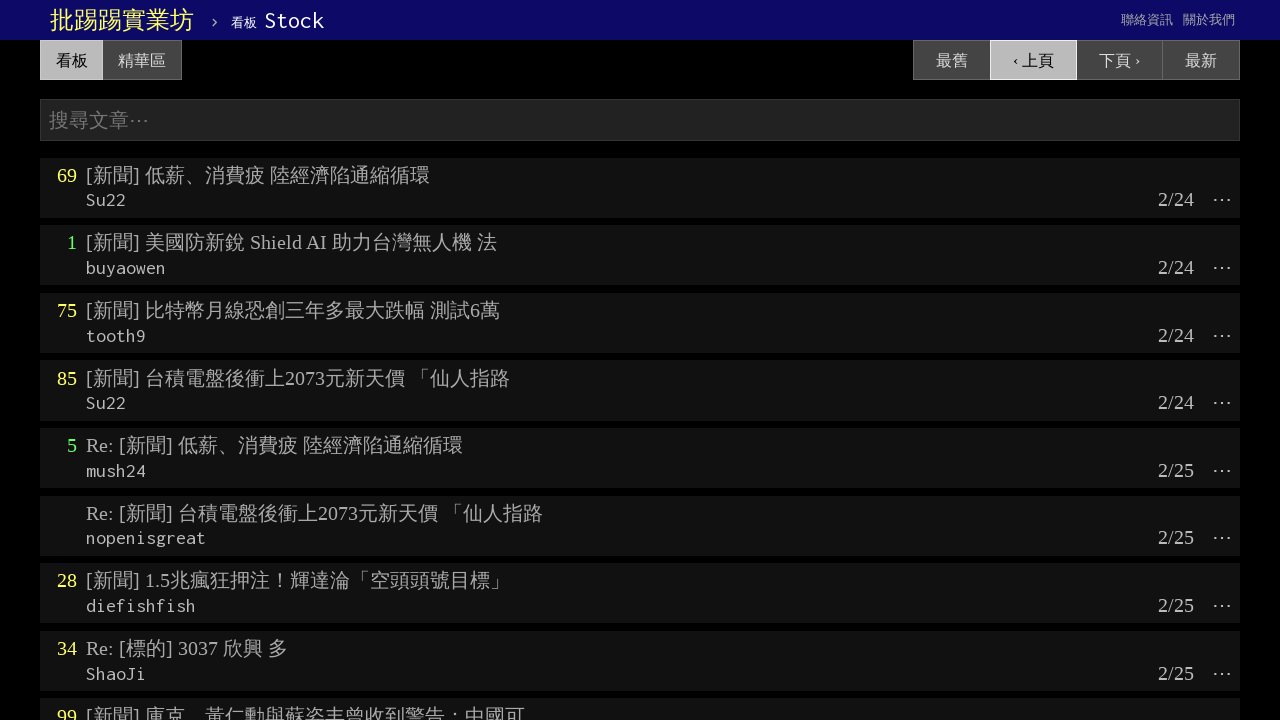

Waited for page to load after navigation (iteration 18)
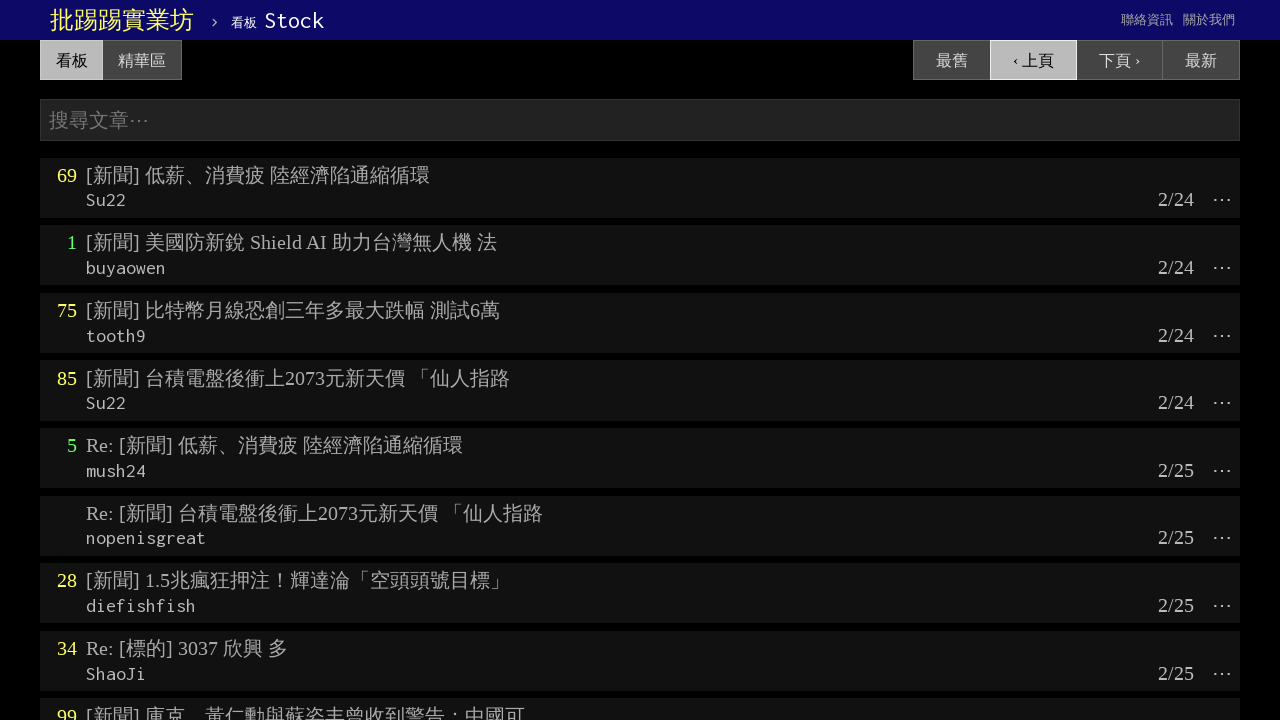

Waited for titles to be visible on page 19
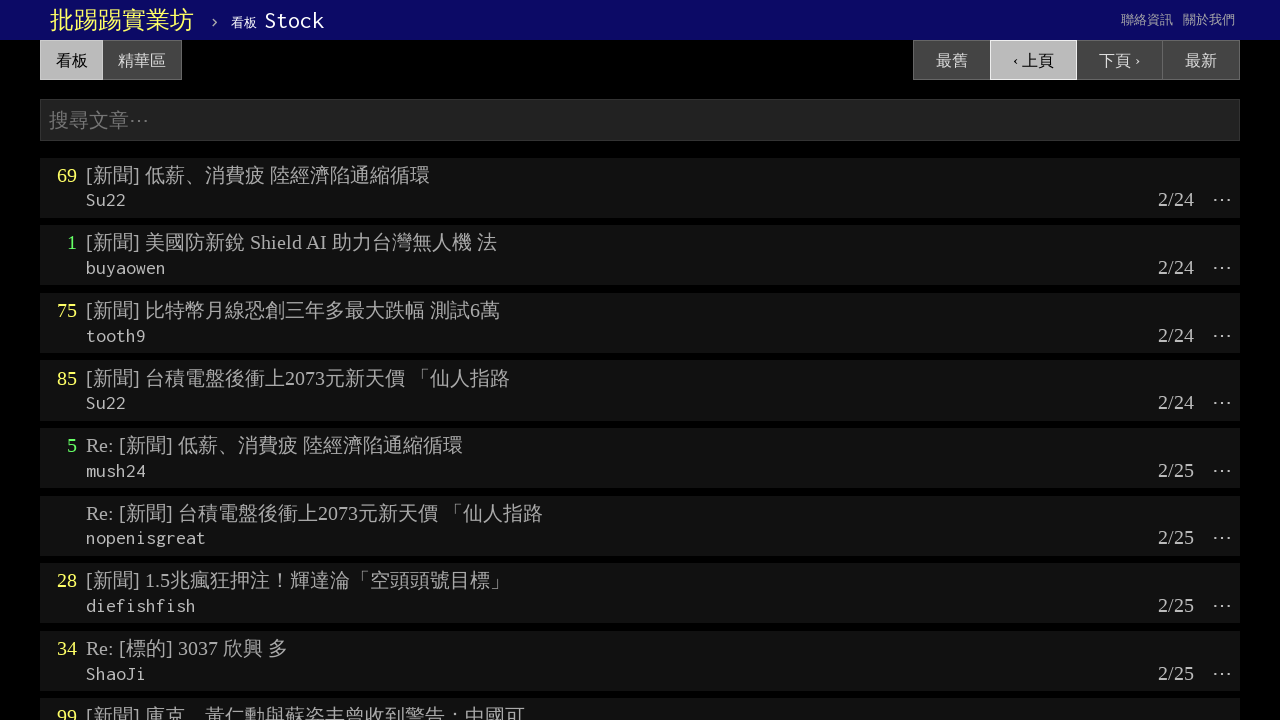

Clicked 'previous page' button to navigate to older posts (iteration 19) at (1033, 60) on a:has-text('‹ 上頁')
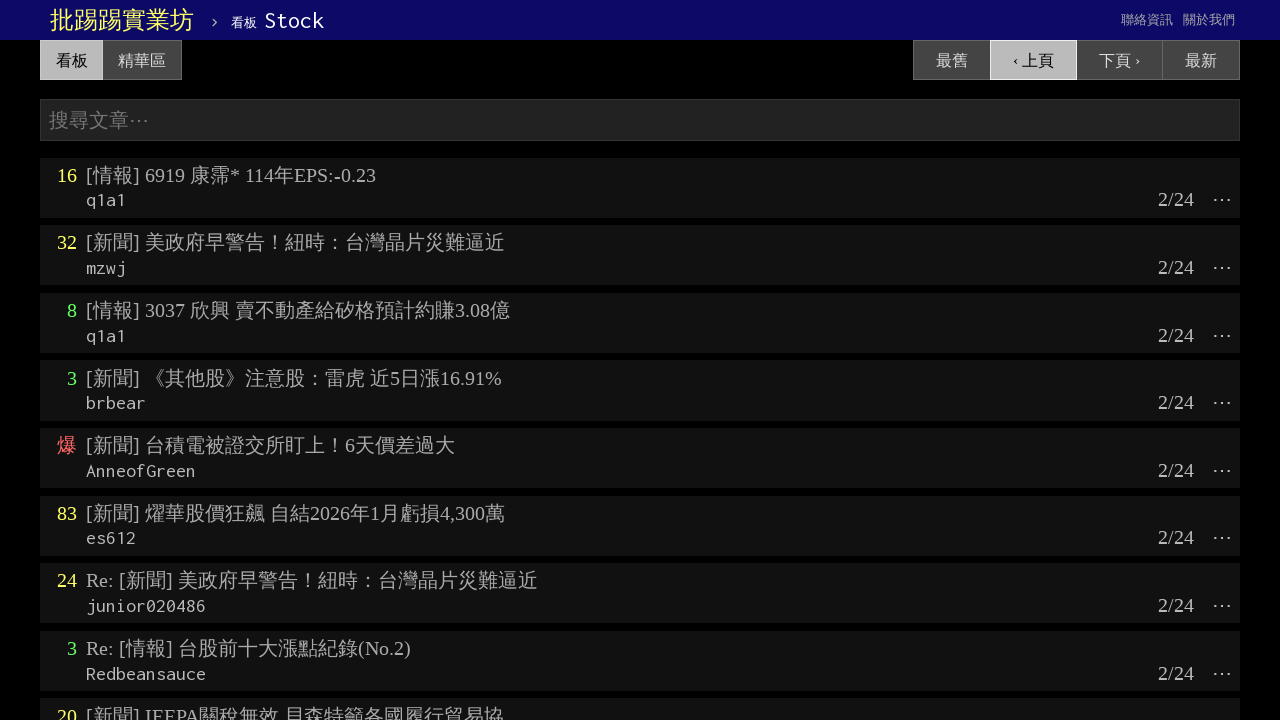

Waited for page to load after navigation (iteration 19)
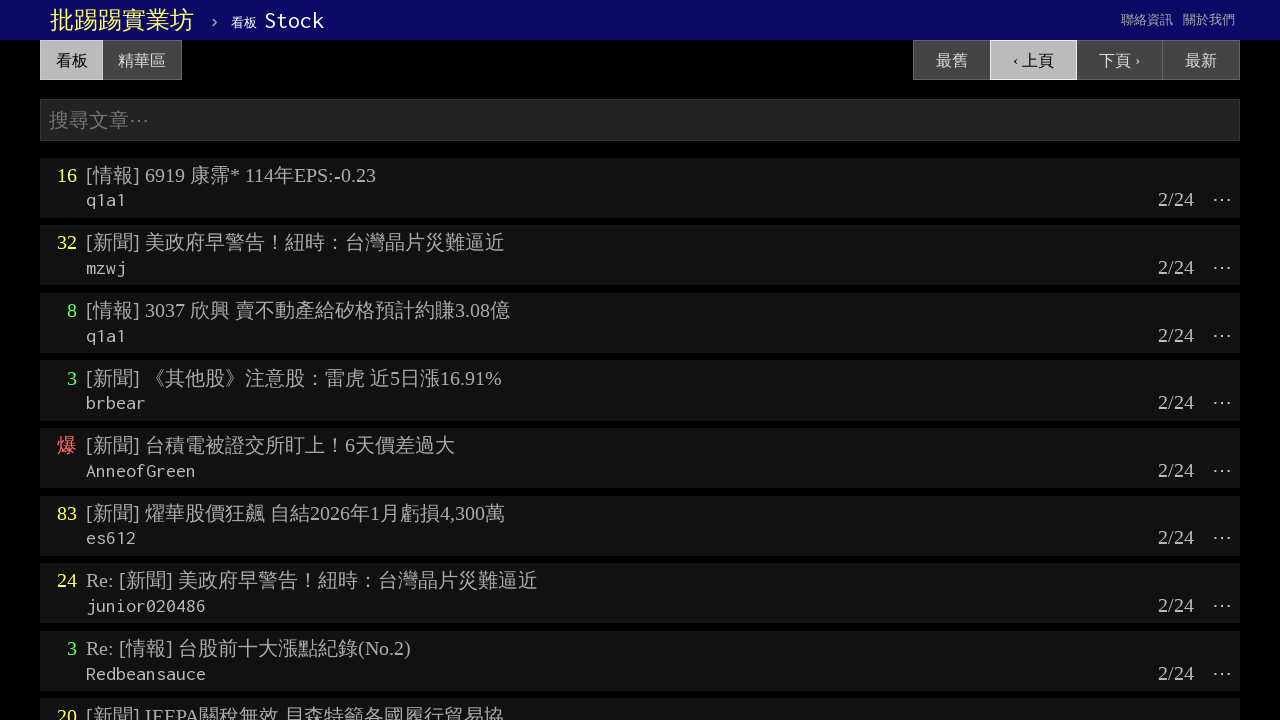

Waited for titles to be visible on page 20
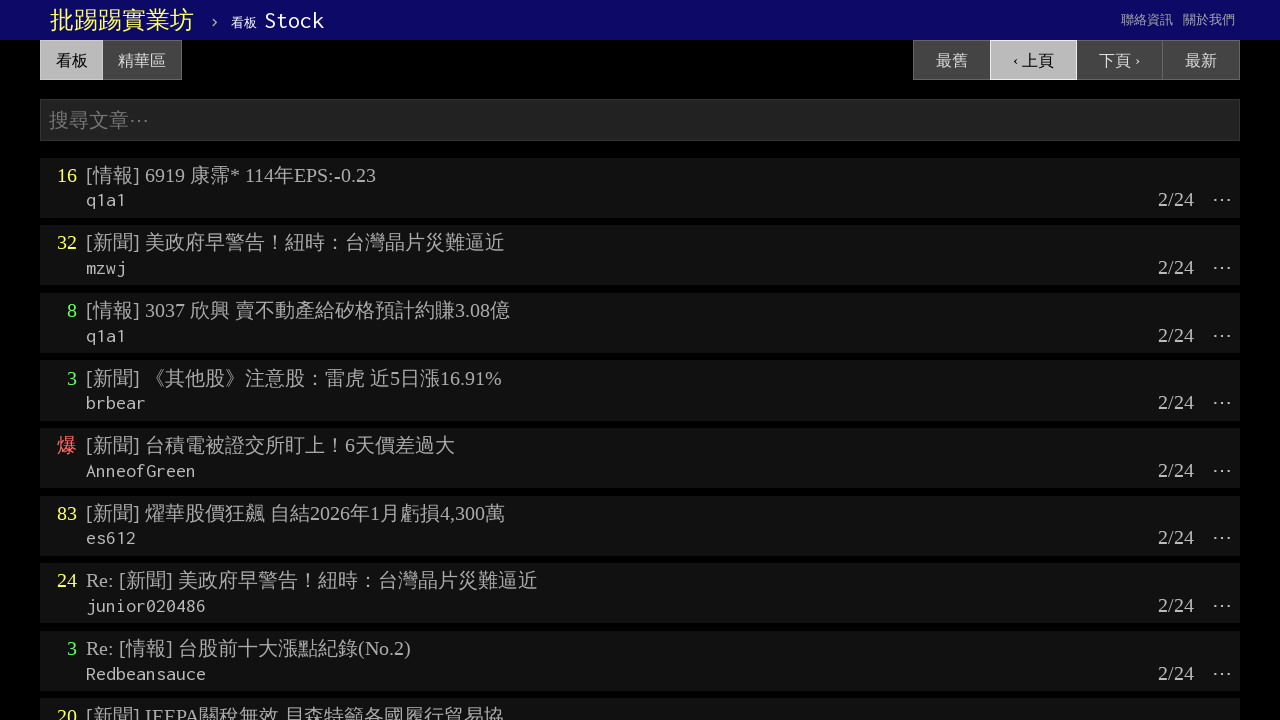

Clicked 'previous page' button to navigate to older posts (iteration 20) at (1033, 60) on a:has-text('‹ 上頁')
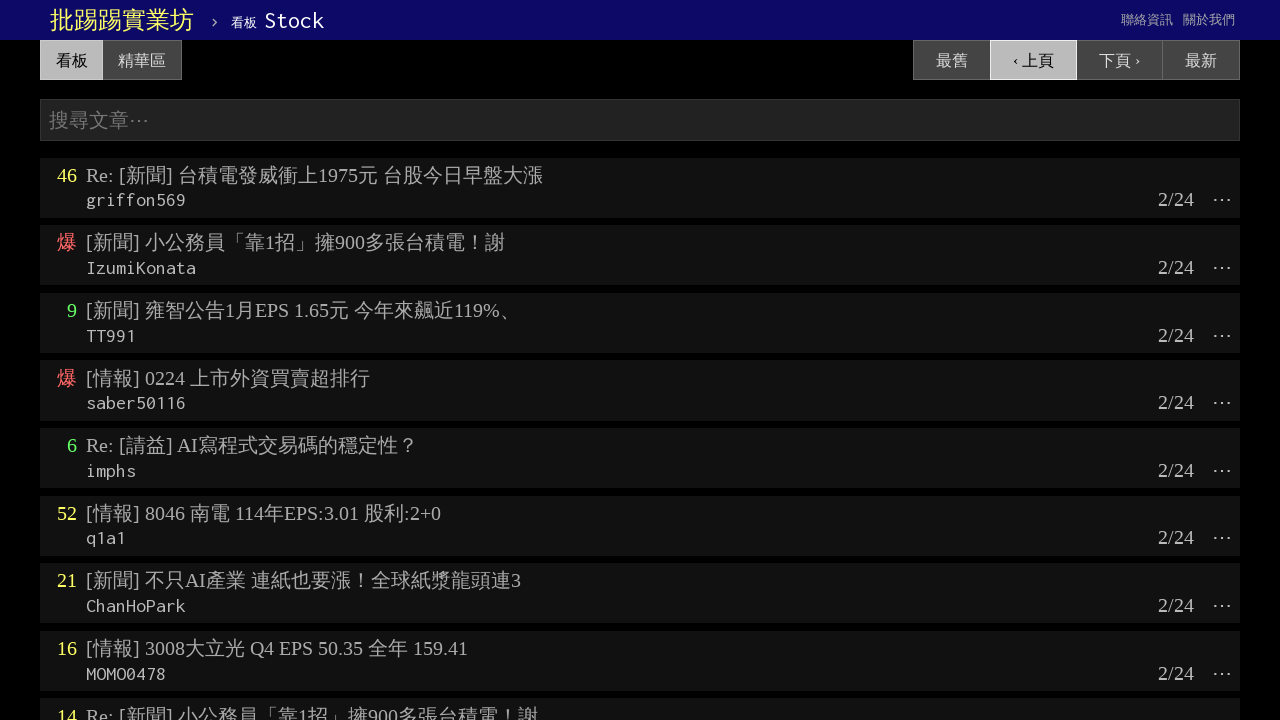

Waited for page to load after navigation (iteration 20)
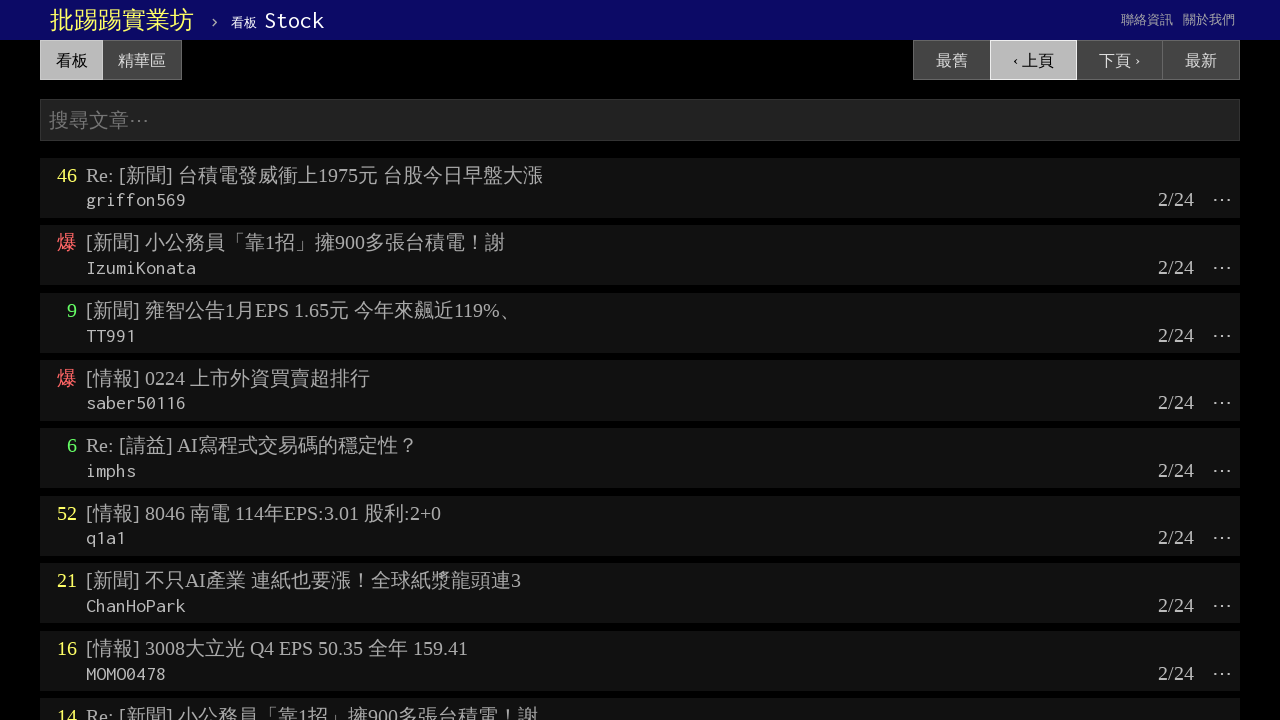

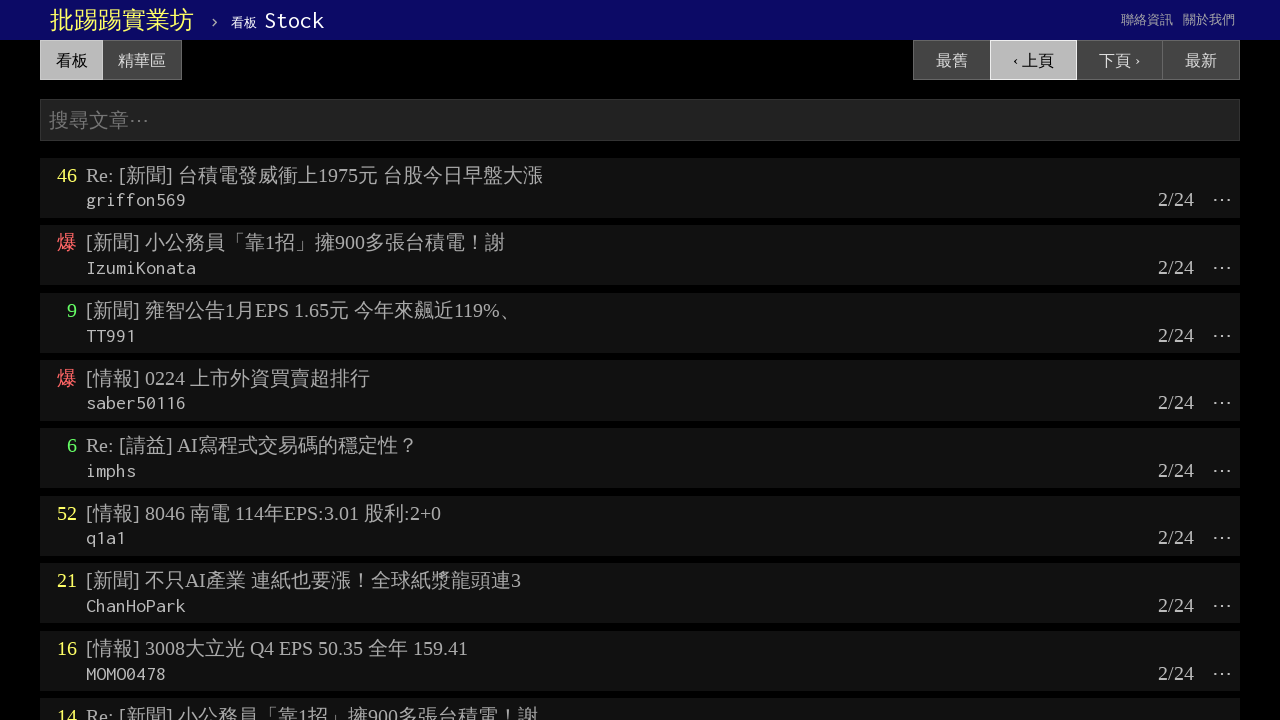